Navigates to Burger King store listing page and continuously clicks "more" button to load all stores

Starting URL: https://www.burgerking.co.kr/store/all

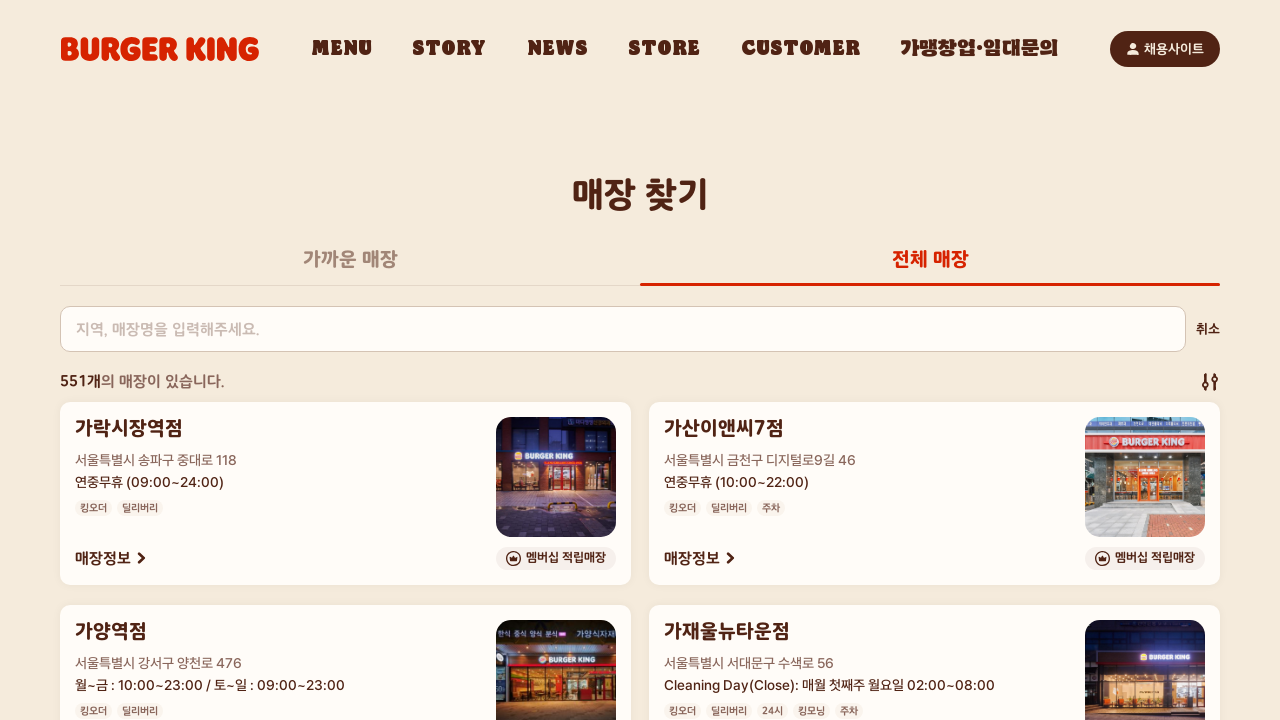

Initial store items loaded on Burger King store listing page
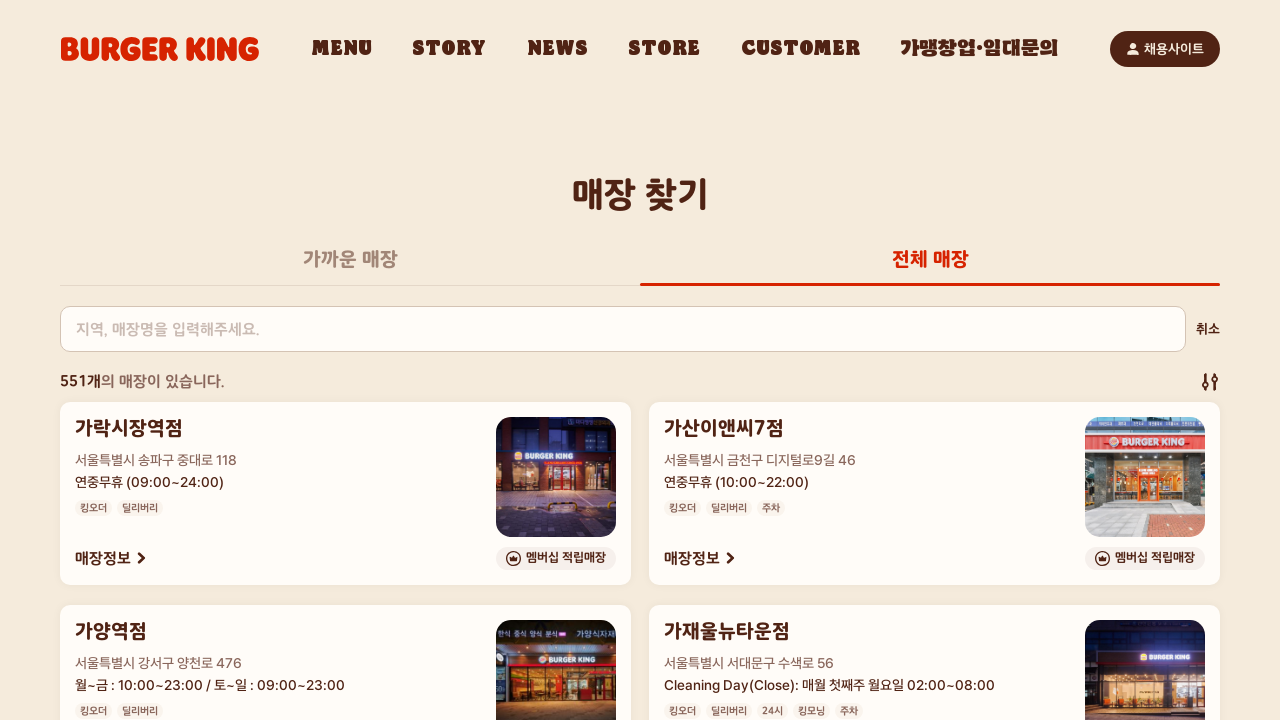

Counted store items: 44 items currently visible
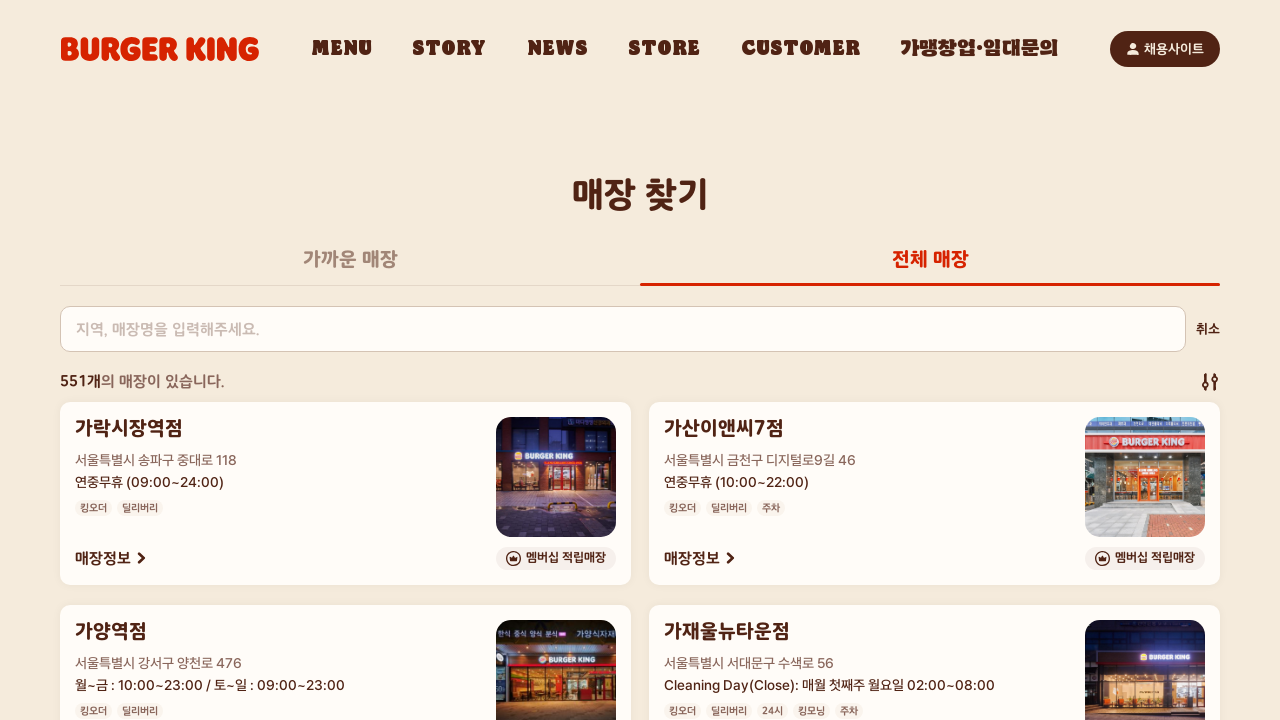

Clicked 'more' button to load additional stores at (640, 392) on button.btn02.btn_more02
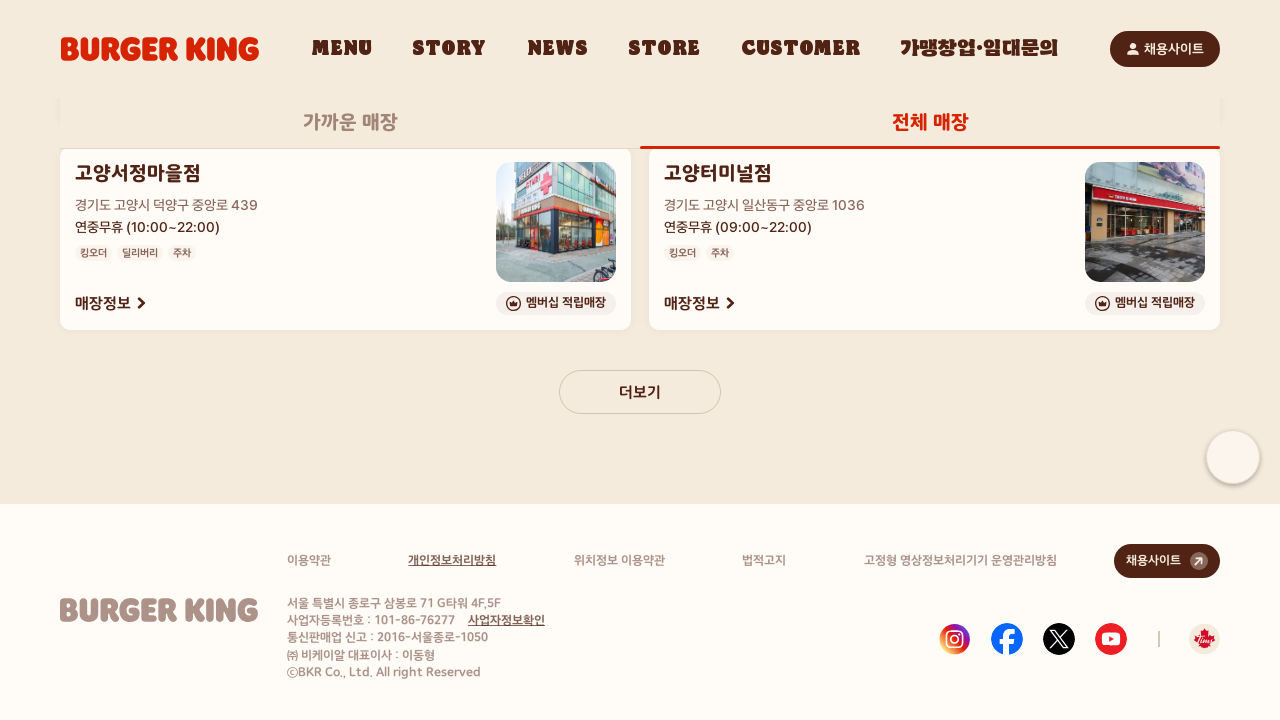

Waited 1.5 seconds for new stores to load
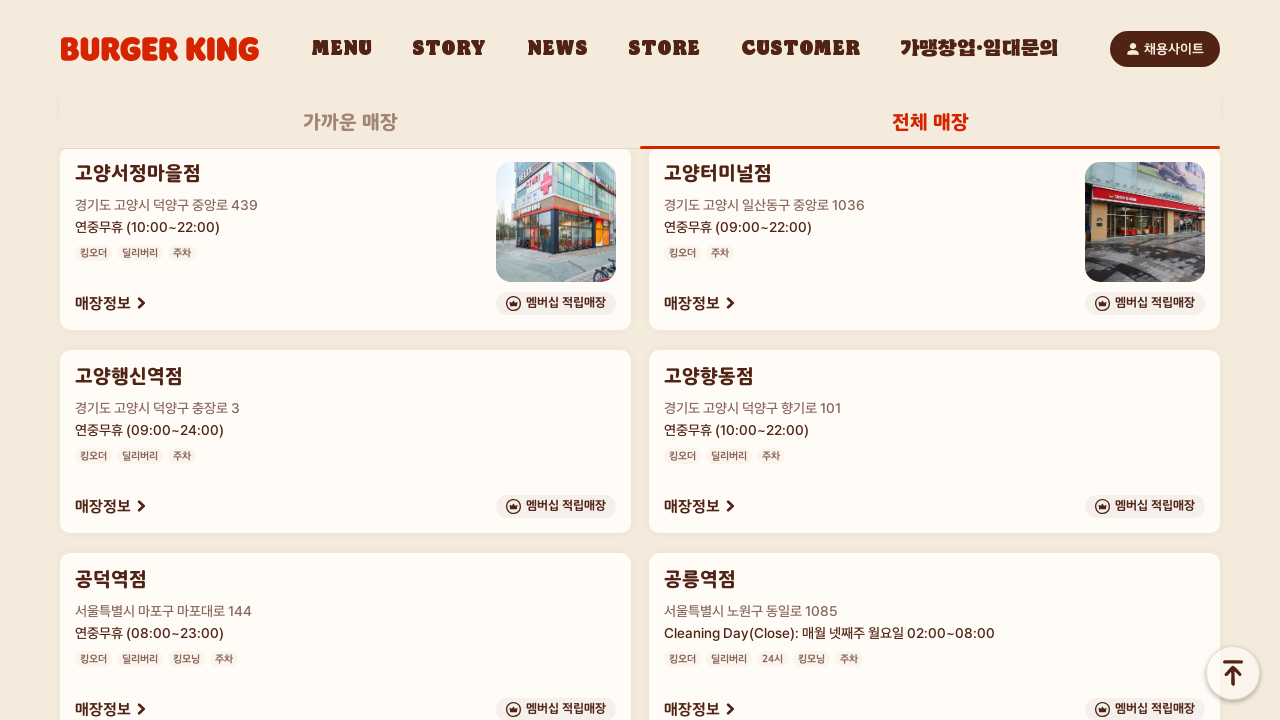

Counted store items: 86 items currently visible
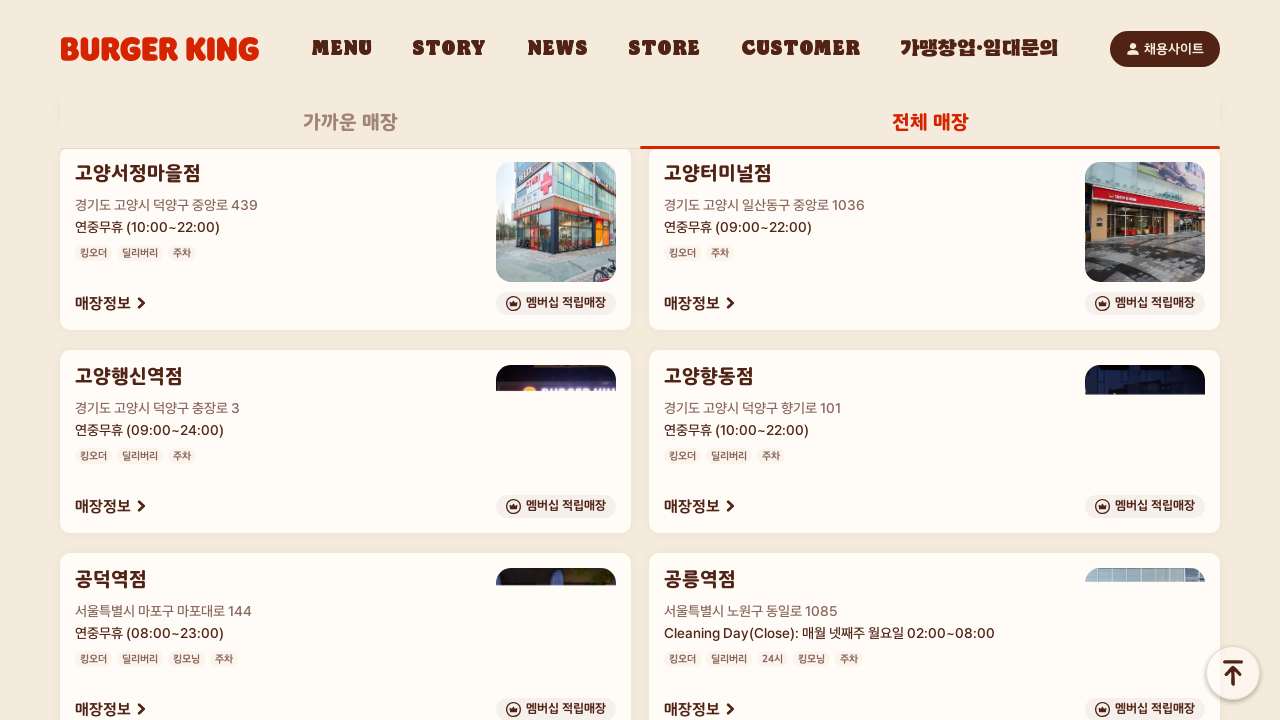

Clicked 'more' button to load additional stores at (640, 392) on button.btn02.btn_more02
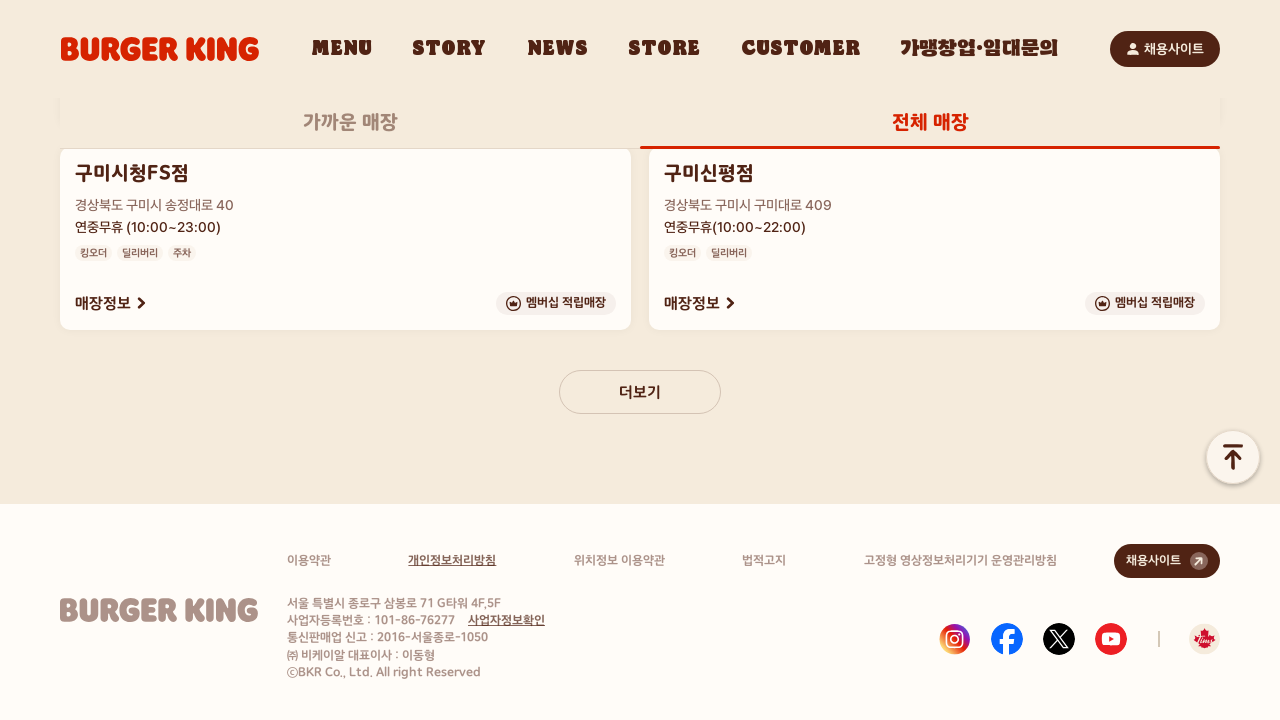

Waited 1.5 seconds for new stores to load
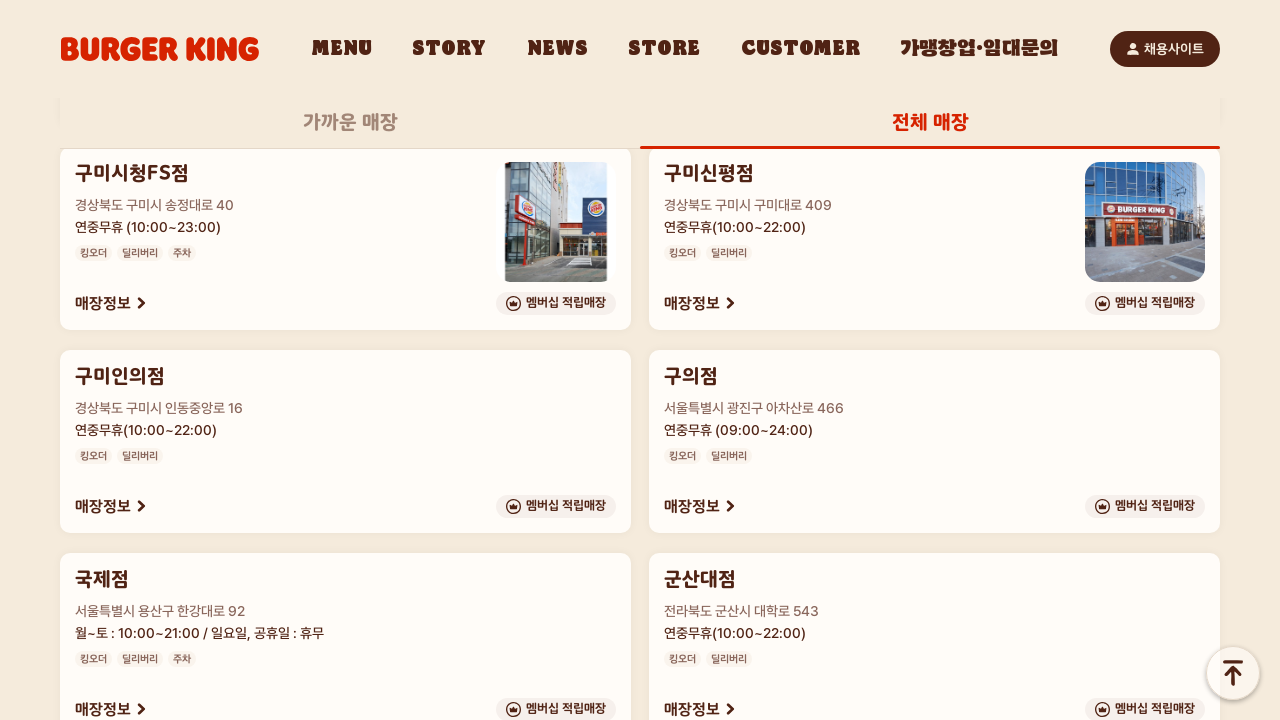

Counted store items: 128 items currently visible
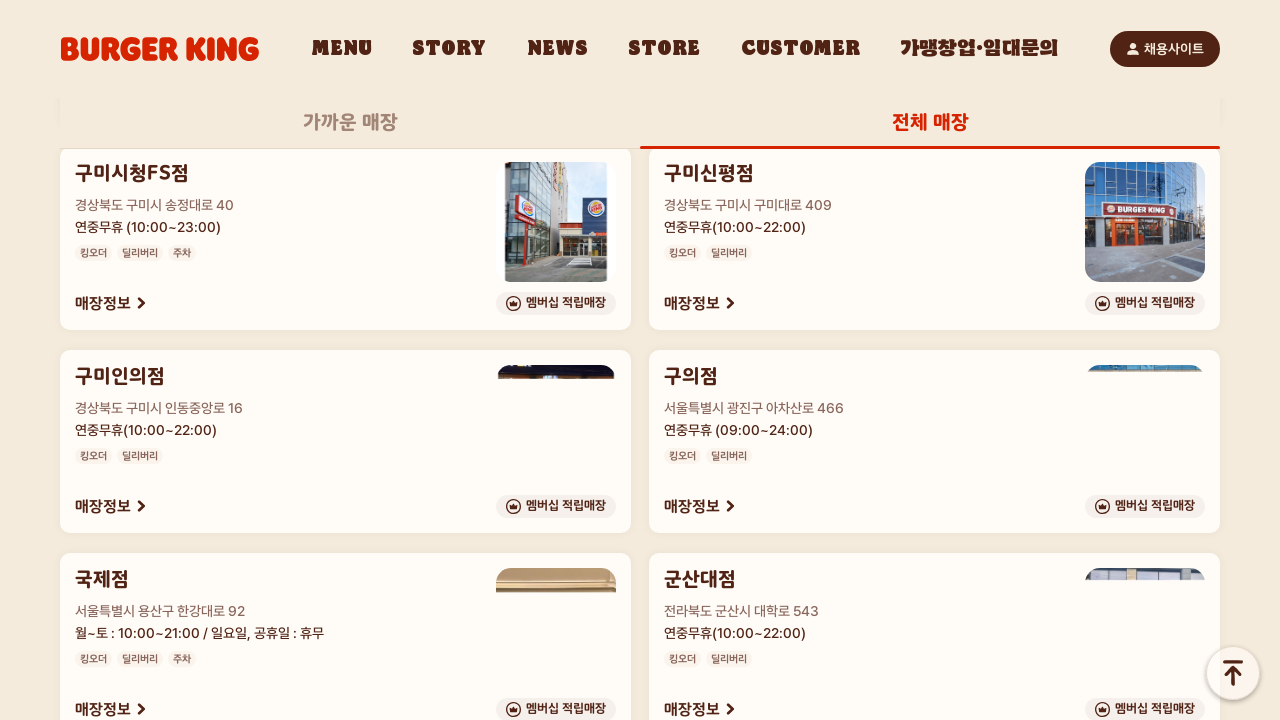

Clicked 'more' button to load additional stores at (640, 392) on button.btn02.btn_more02
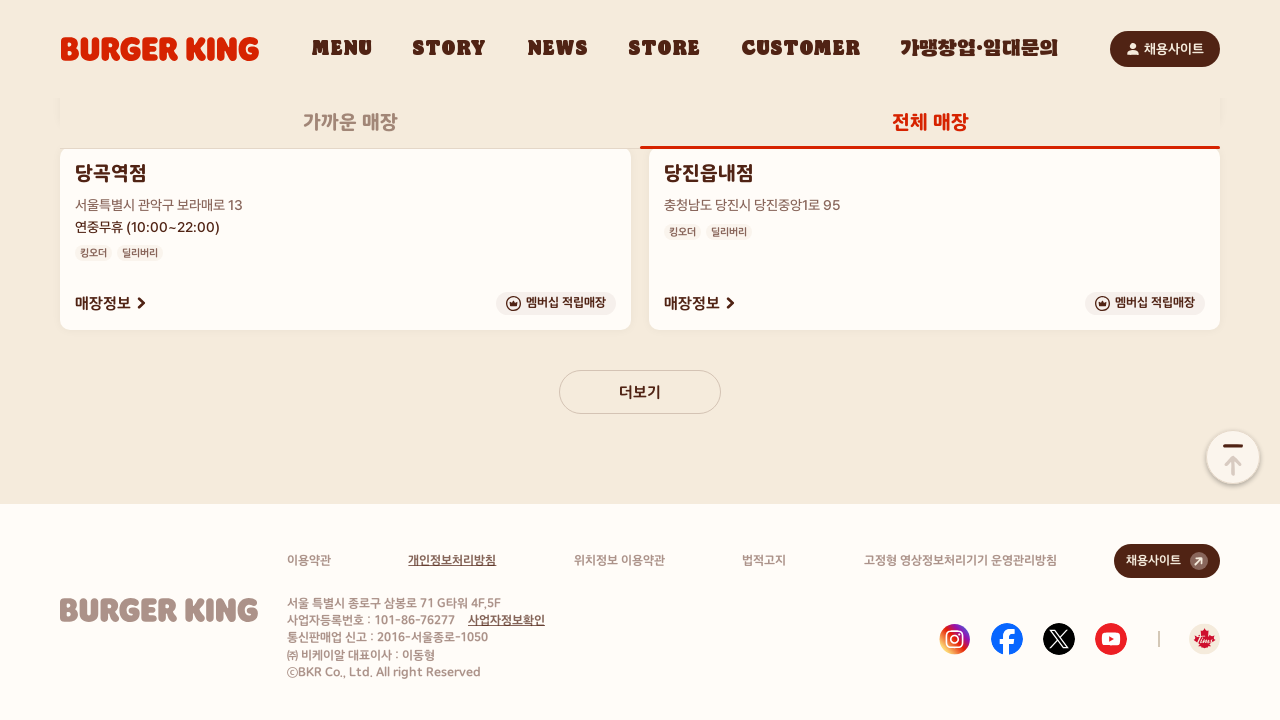

Waited 1.5 seconds for new stores to load
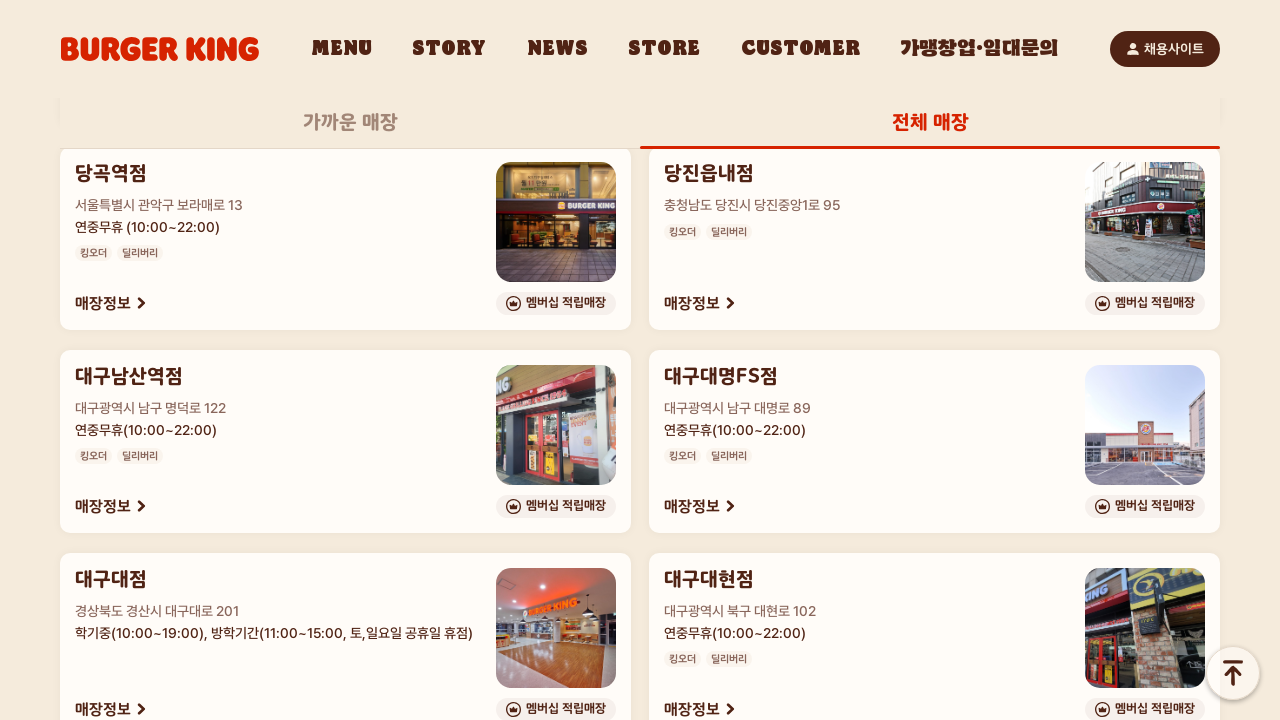

Counted store items: 170 items currently visible
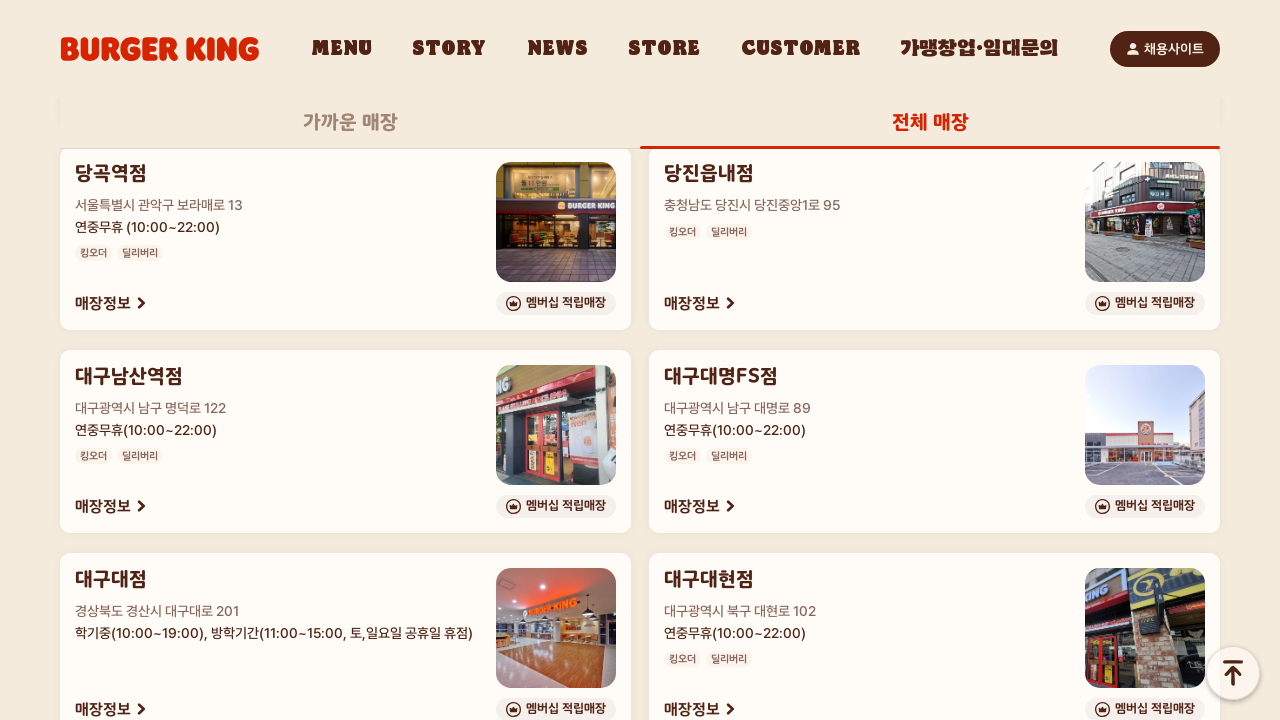

Clicked 'more' button to load additional stores at (640, 392) on button.btn02.btn_more02
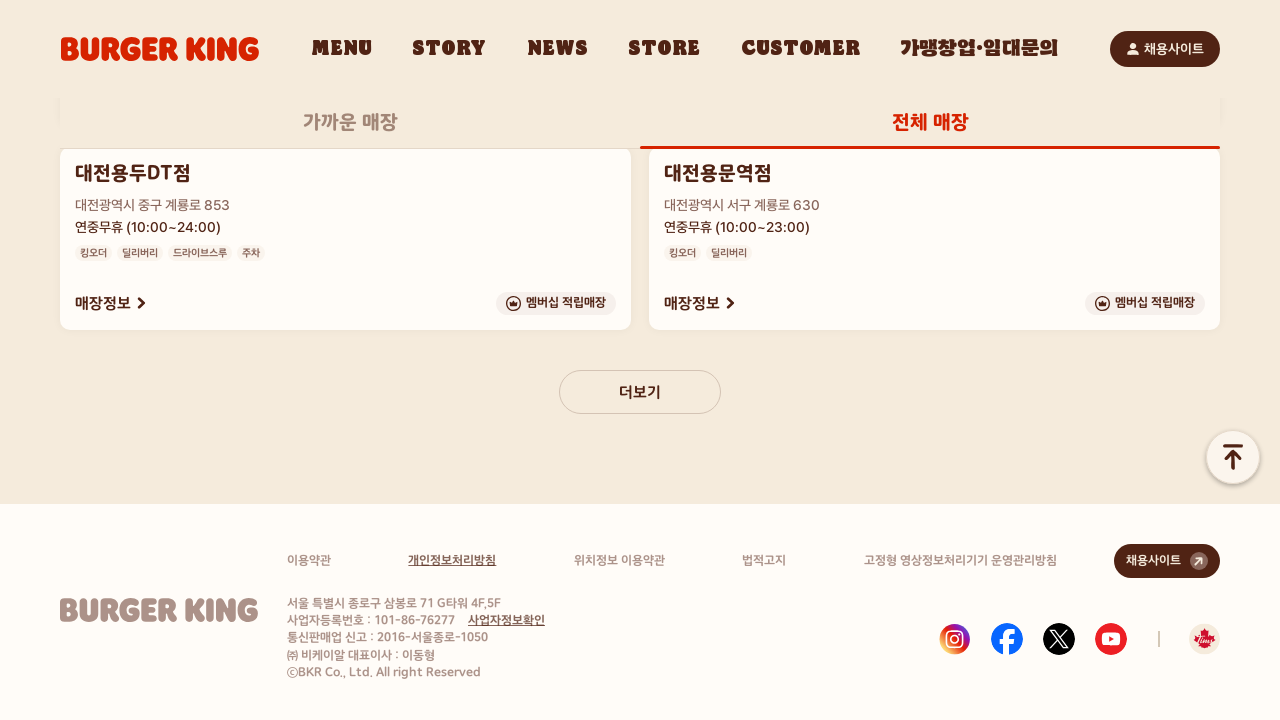

Waited 1.5 seconds for new stores to load
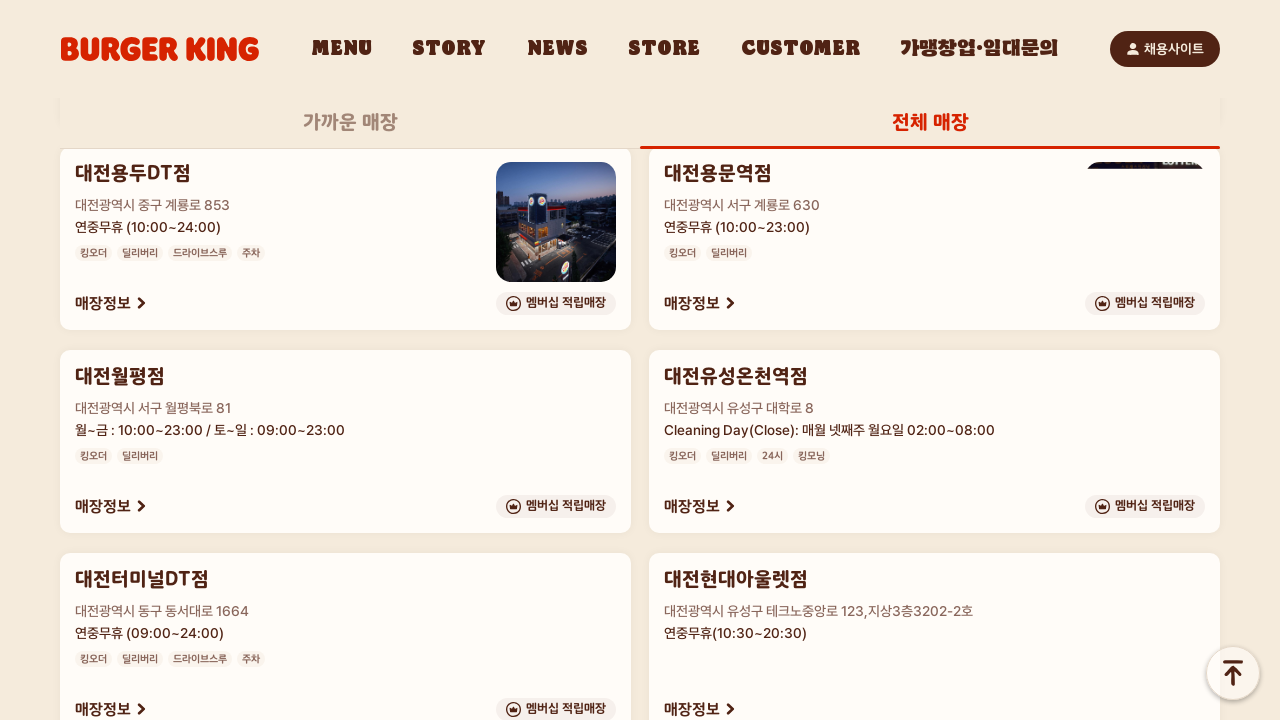

Counted store items: 212 items currently visible
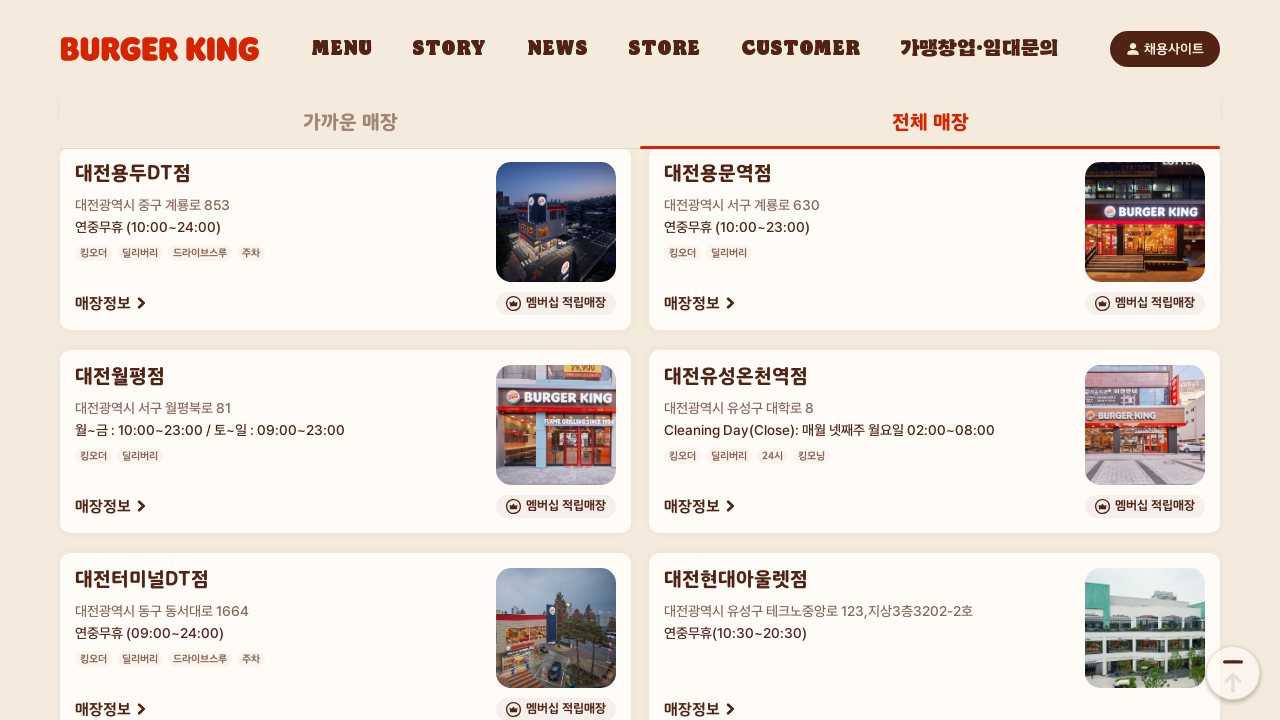

Clicked 'more' button to load additional stores at (640, 392) on button.btn02.btn_more02
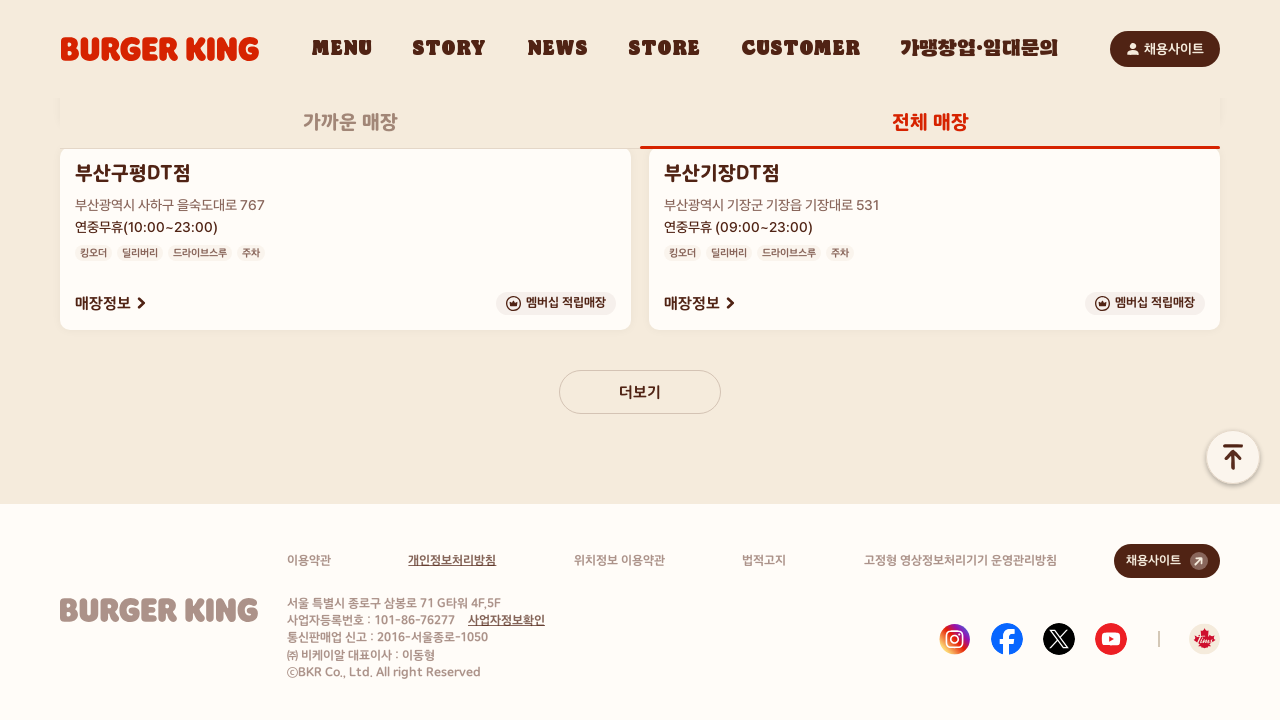

Waited 1.5 seconds for new stores to load
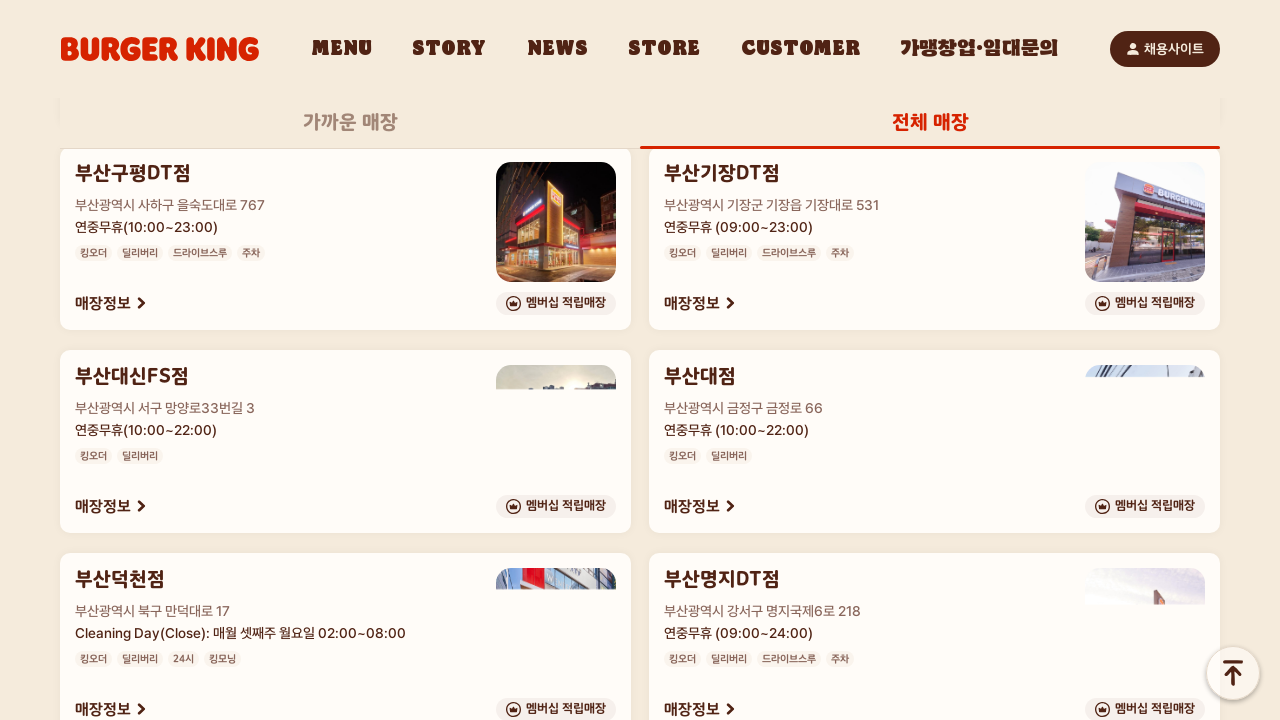

Counted store items: 254 items currently visible
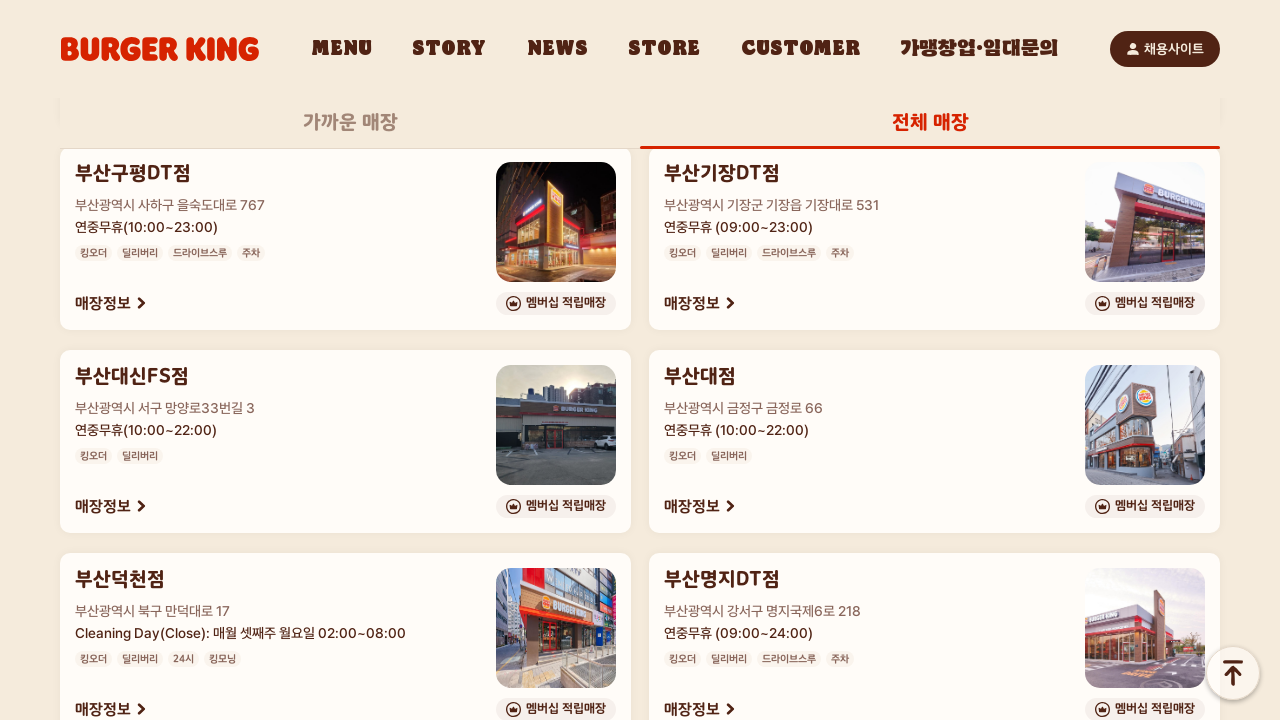

Clicked 'more' button to load additional stores at (640, 392) on button.btn02.btn_more02
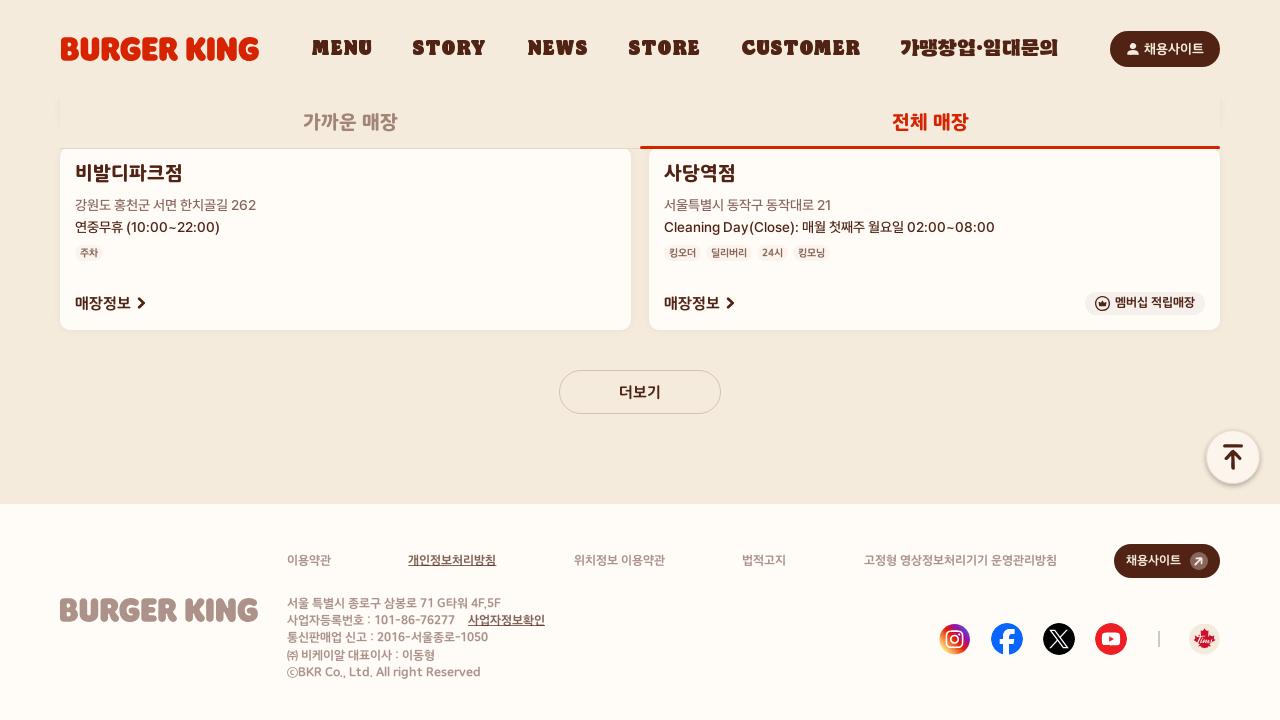

Waited 1.5 seconds for new stores to load
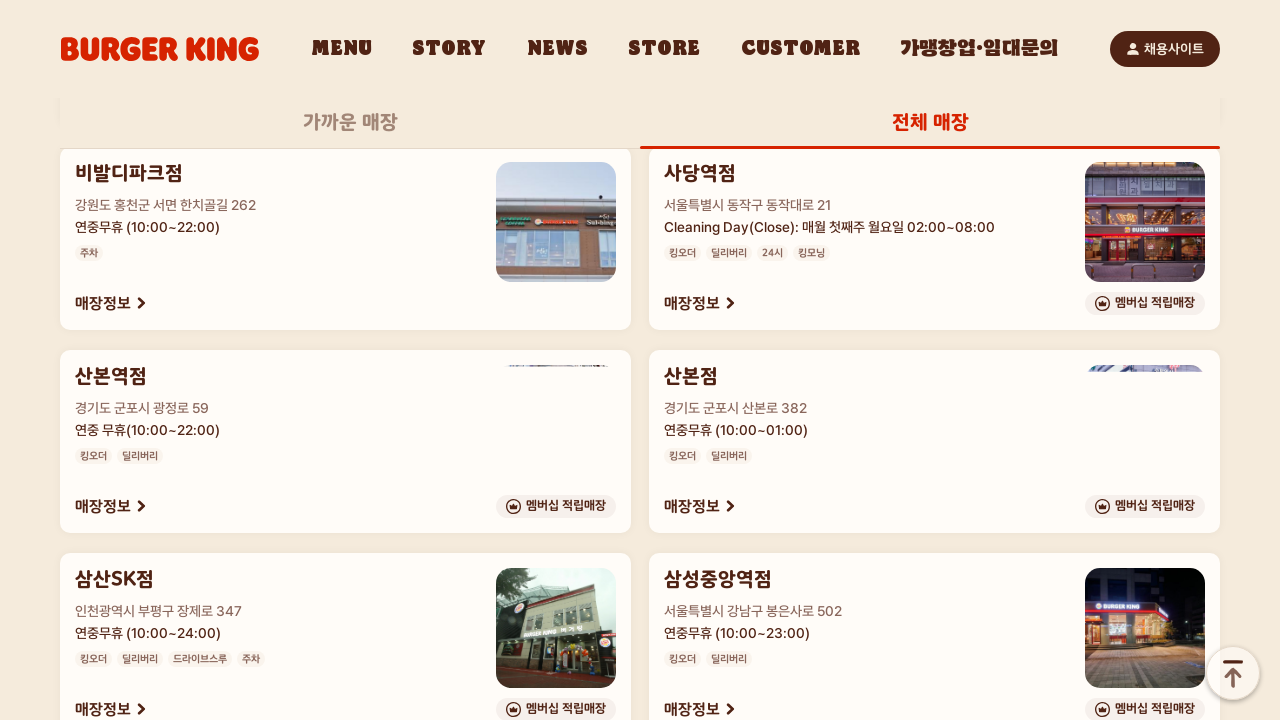

Counted store items: 296 items currently visible
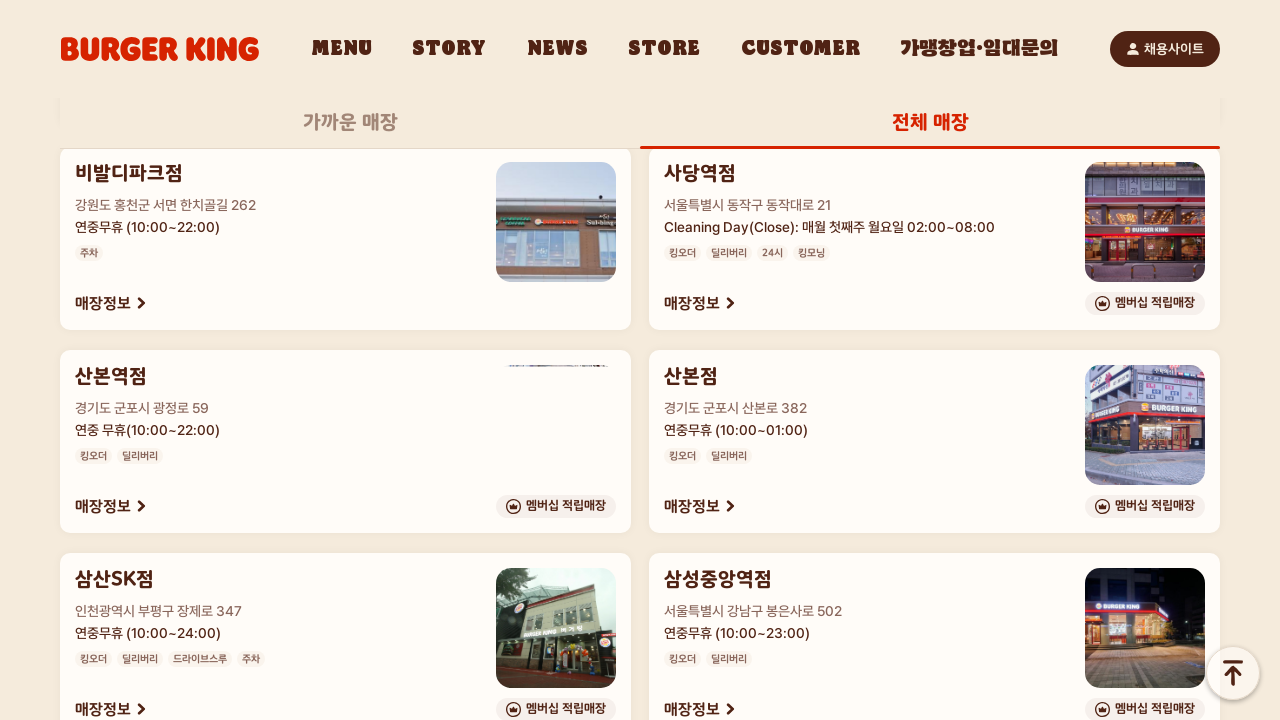

Clicked 'more' button to load additional stores at (640, 392) on button.btn02.btn_more02
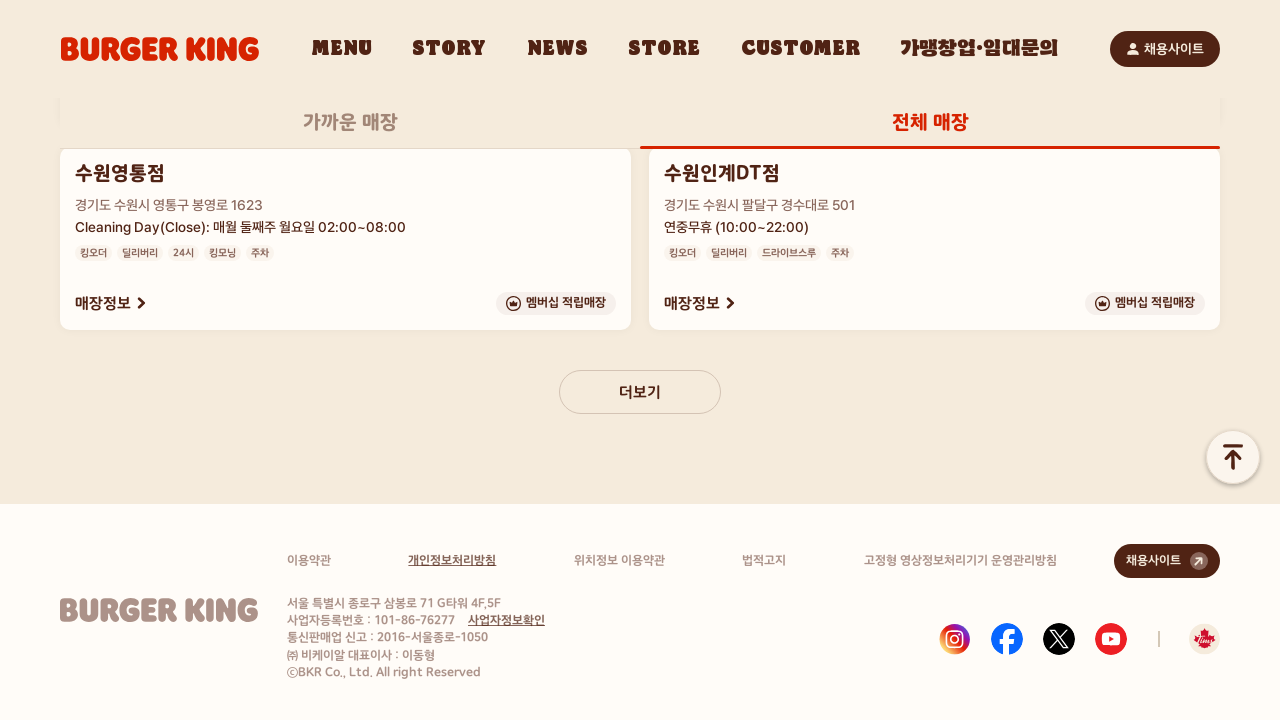

Waited 1.5 seconds for new stores to load
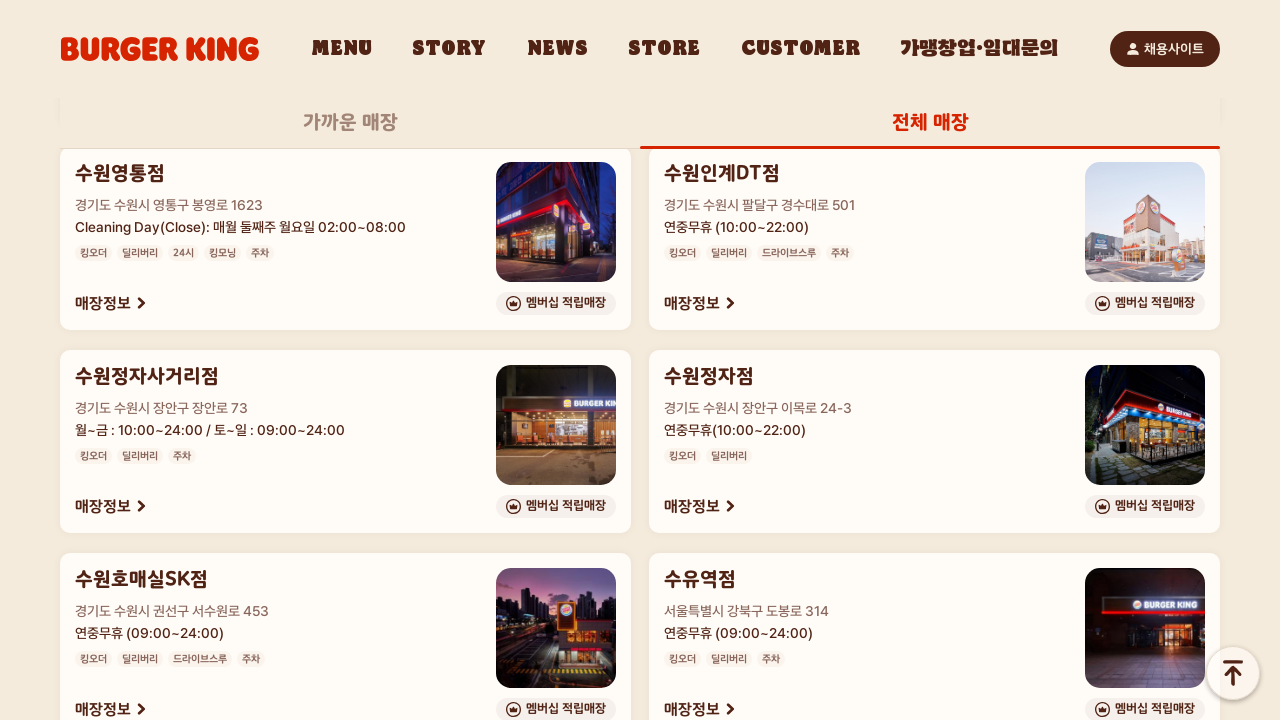

Counted store items: 338 items currently visible
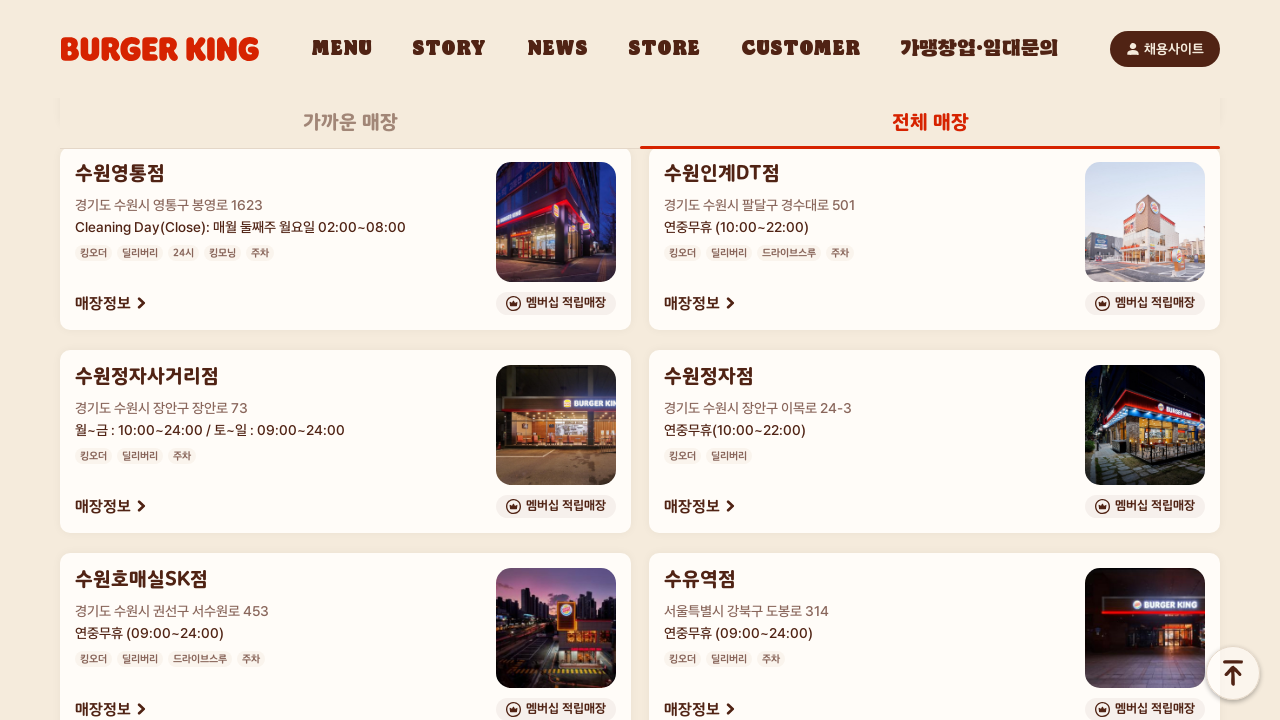

Clicked 'more' button to load additional stores at (640, 392) on button.btn02.btn_more02
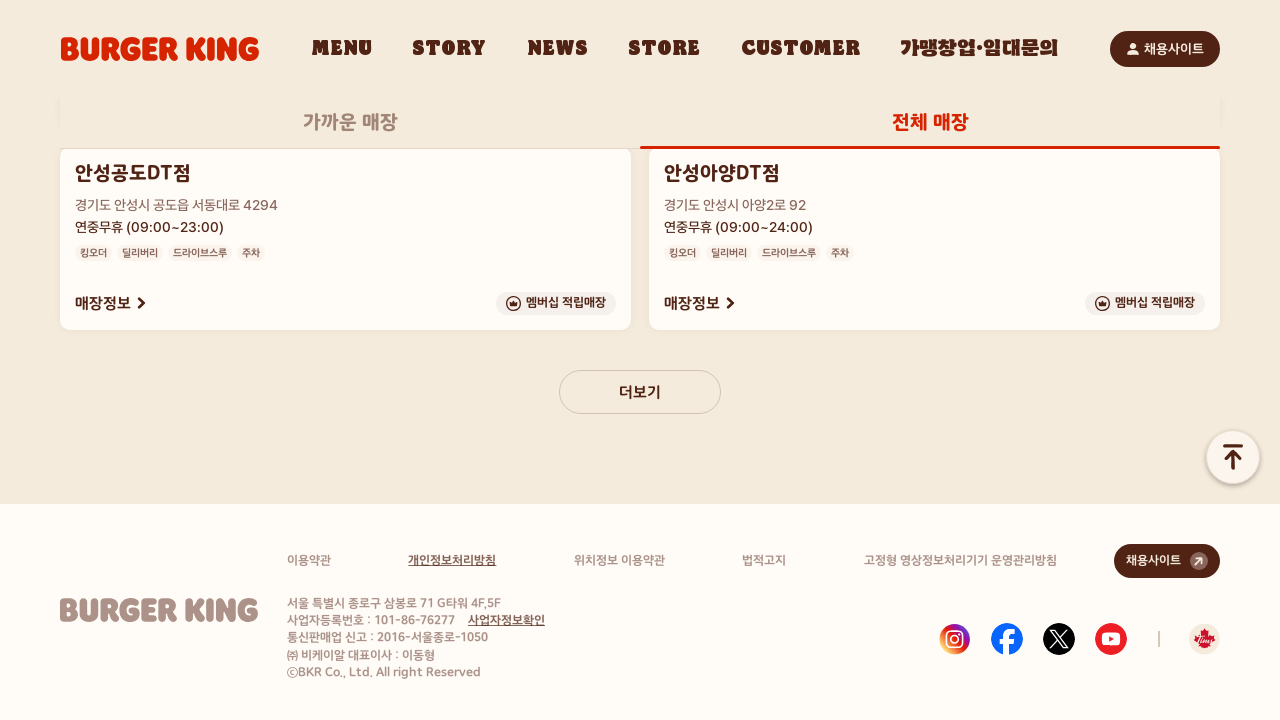

Waited 1.5 seconds for new stores to load
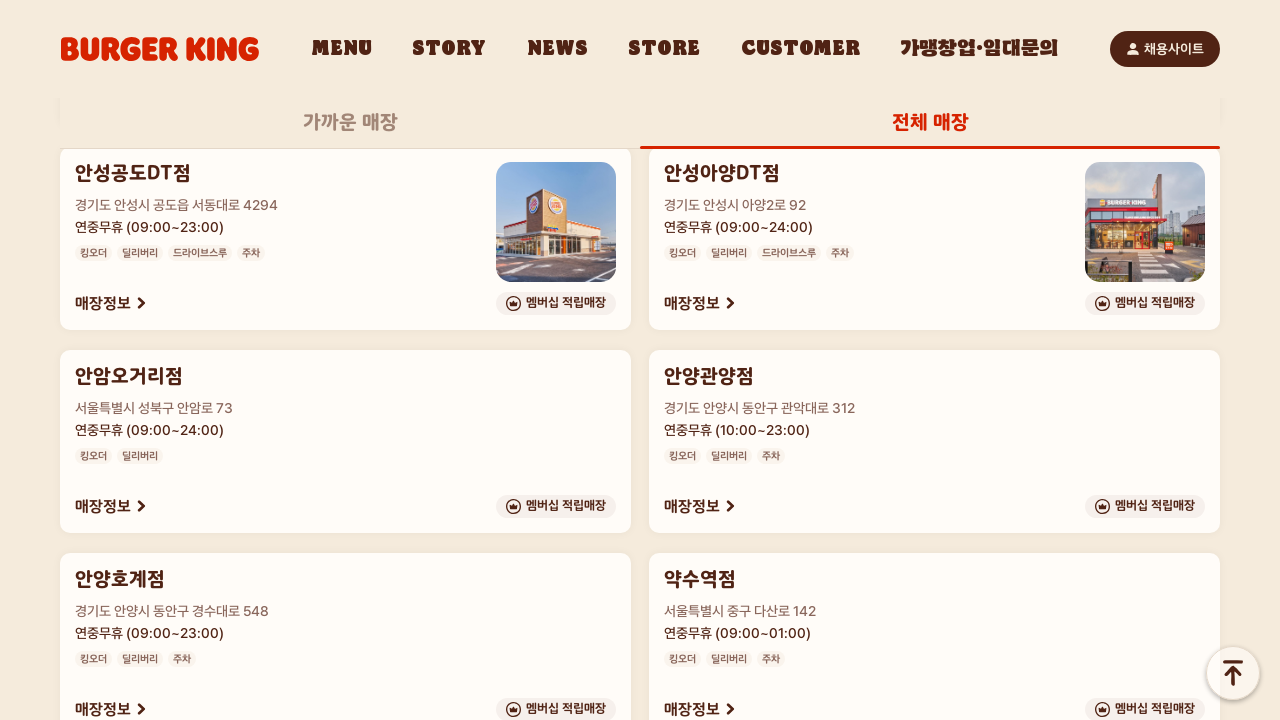

Counted store items: 380 items currently visible
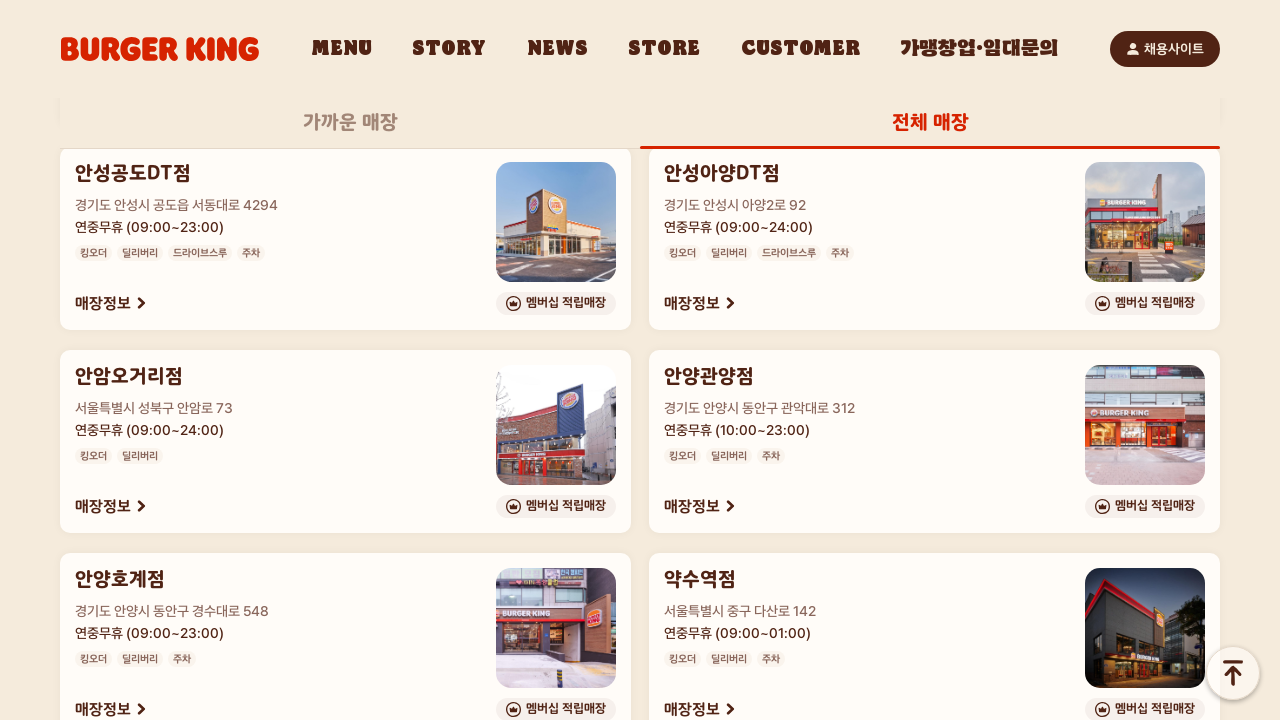

Clicked 'more' button to load additional stores at (640, 392) on button.btn02.btn_more02
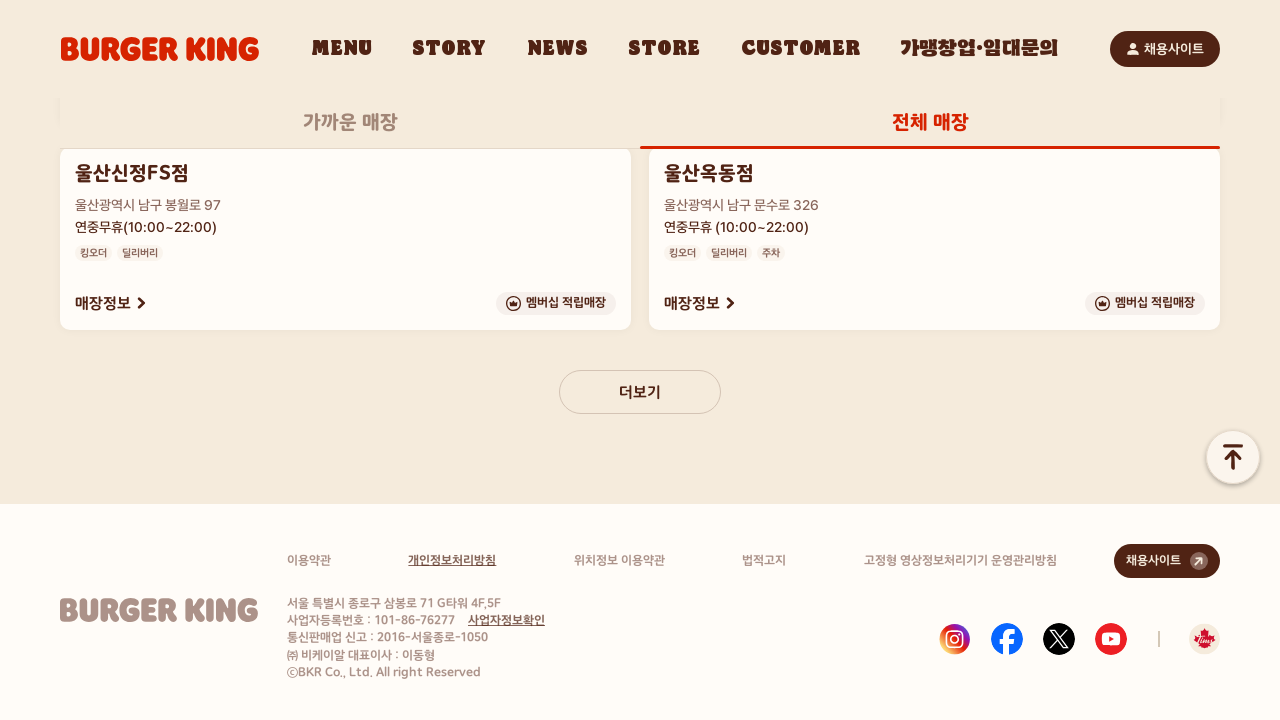

Waited 1.5 seconds for new stores to load
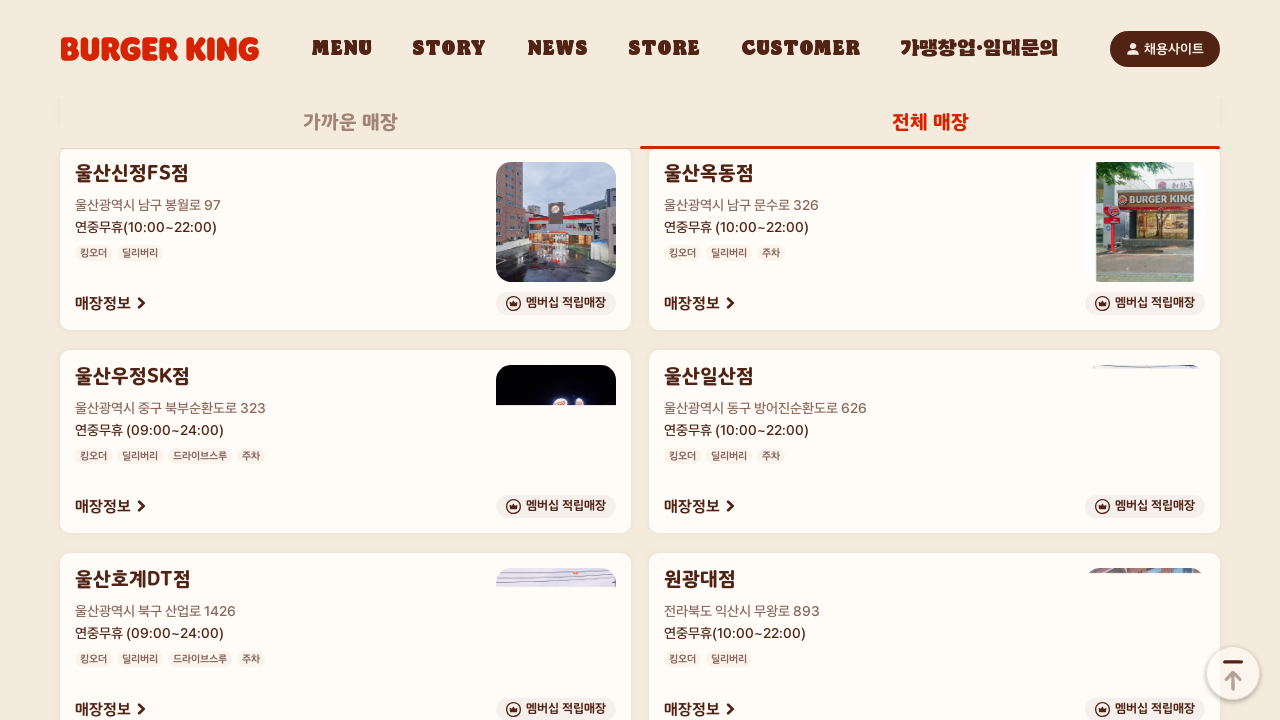

Counted store items: 422 items currently visible
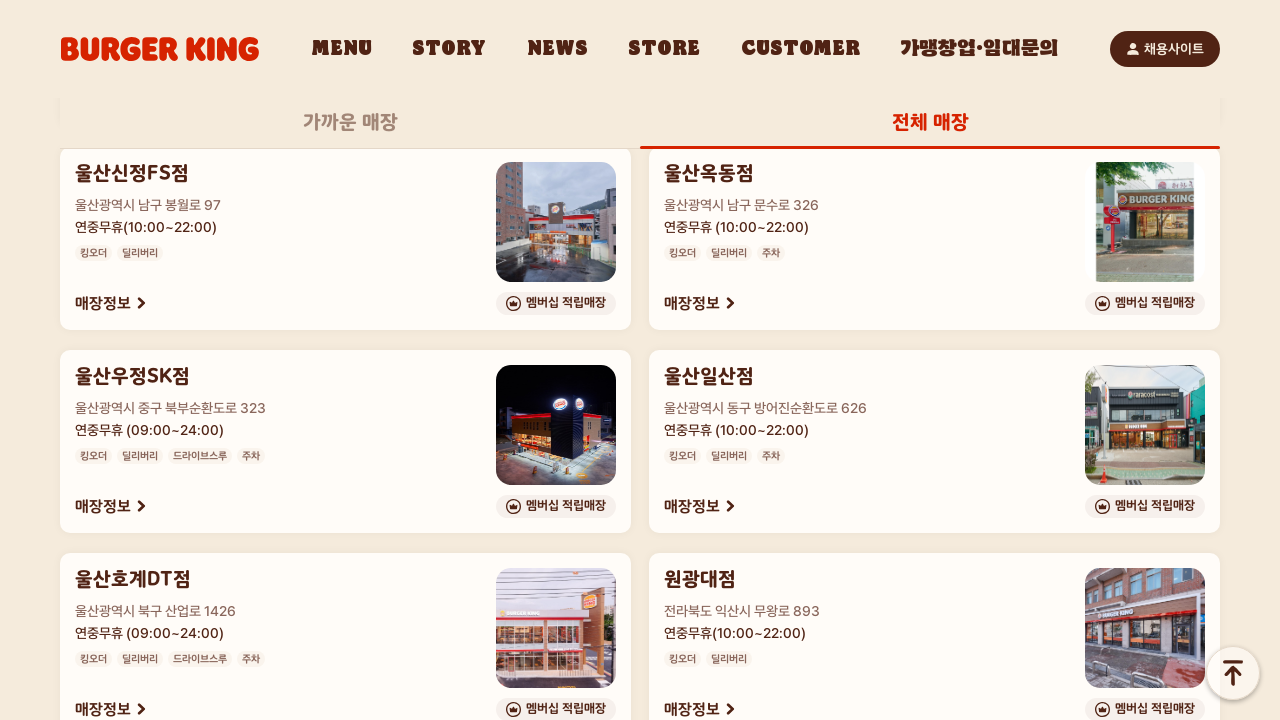

Clicked 'more' button to load additional stores at (640, 392) on button.btn02.btn_more02
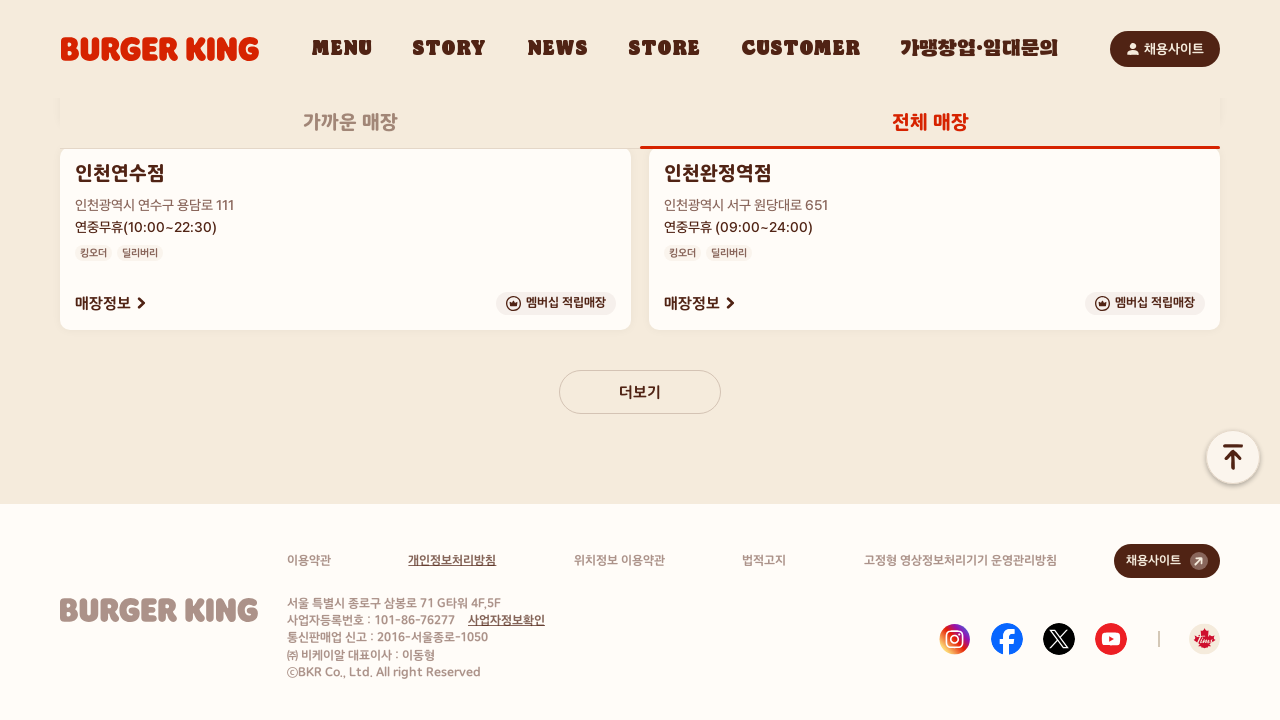

Waited 1.5 seconds for new stores to load
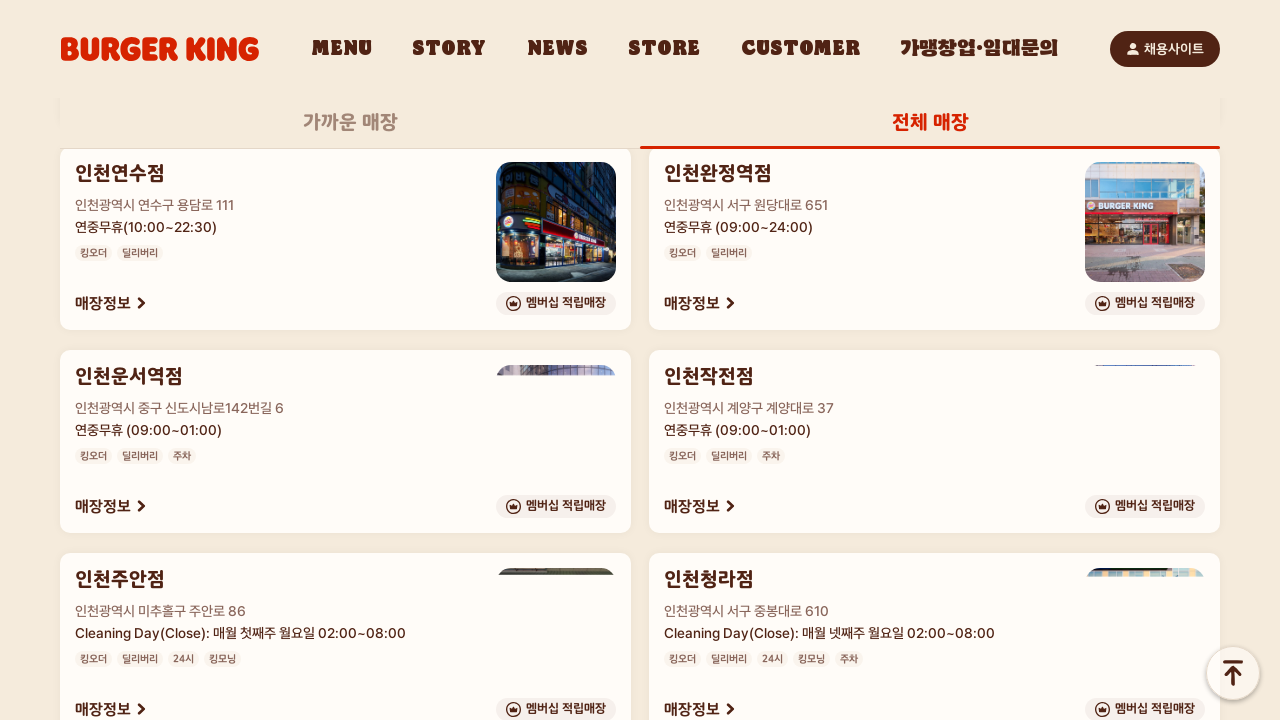

Counted store items: 464 items currently visible
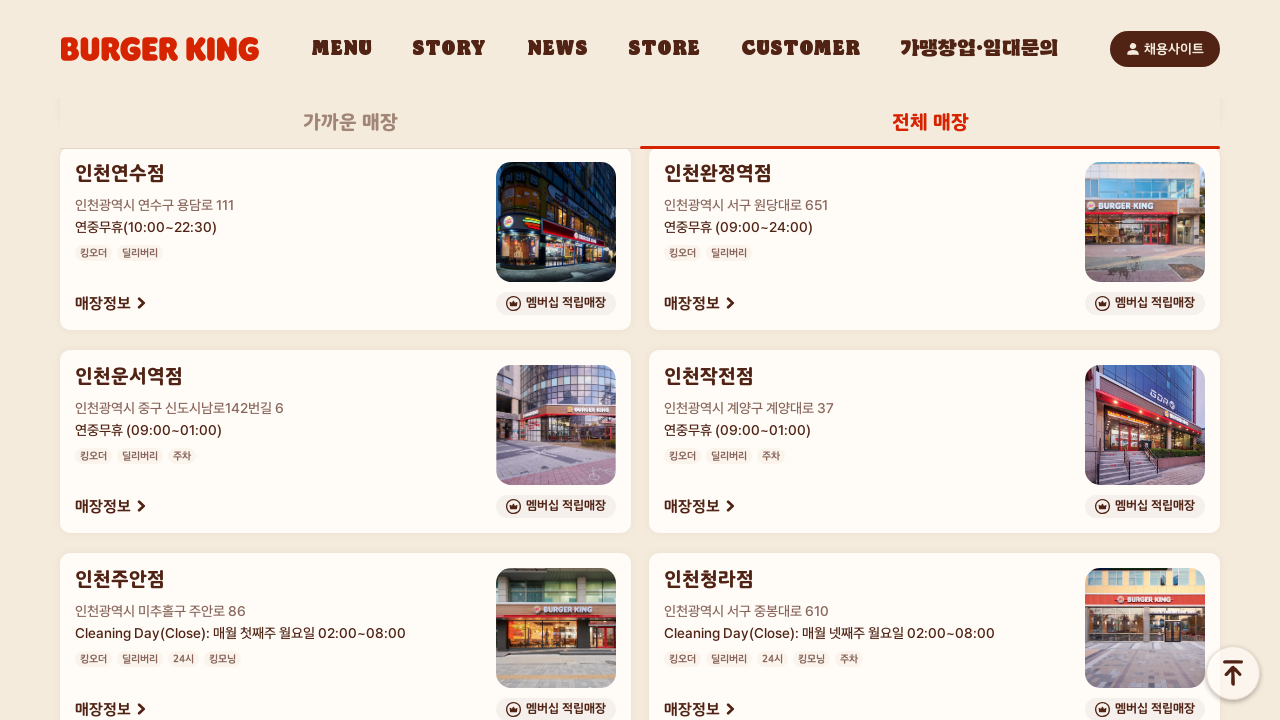

Clicked 'more' button to load additional stores at (640, 392) on button.btn02.btn_more02
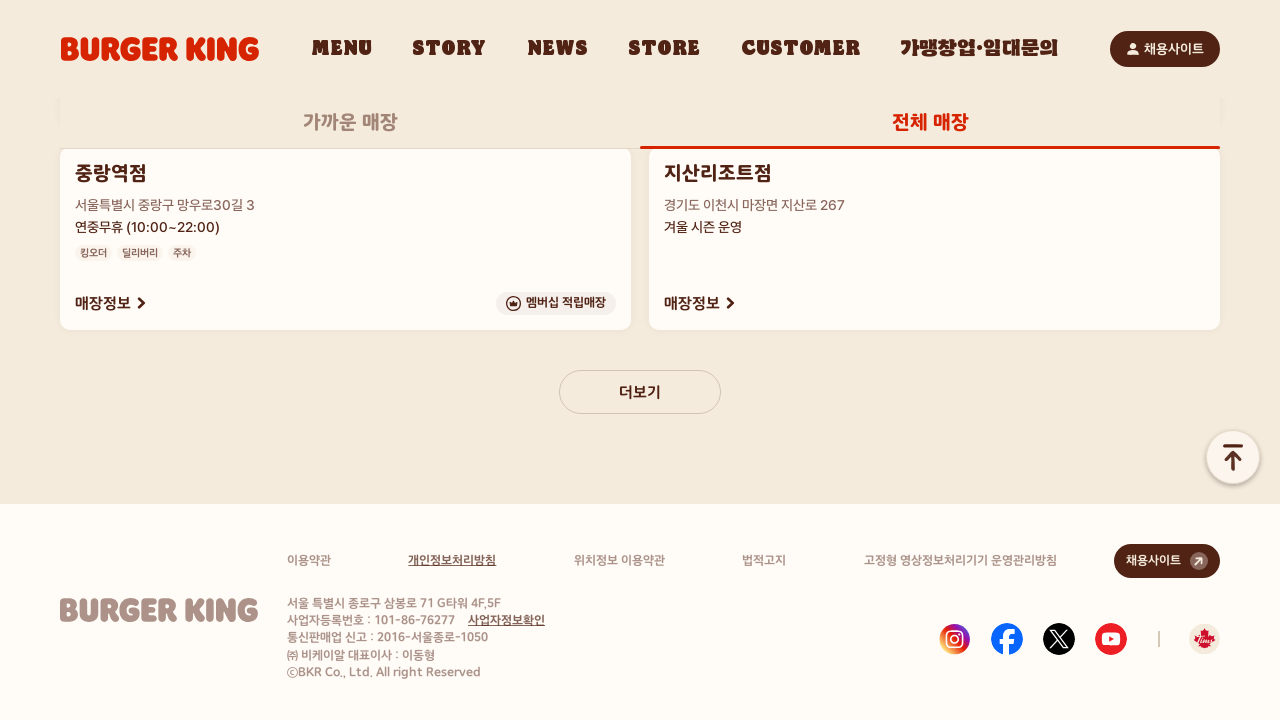

Waited 1.5 seconds for new stores to load
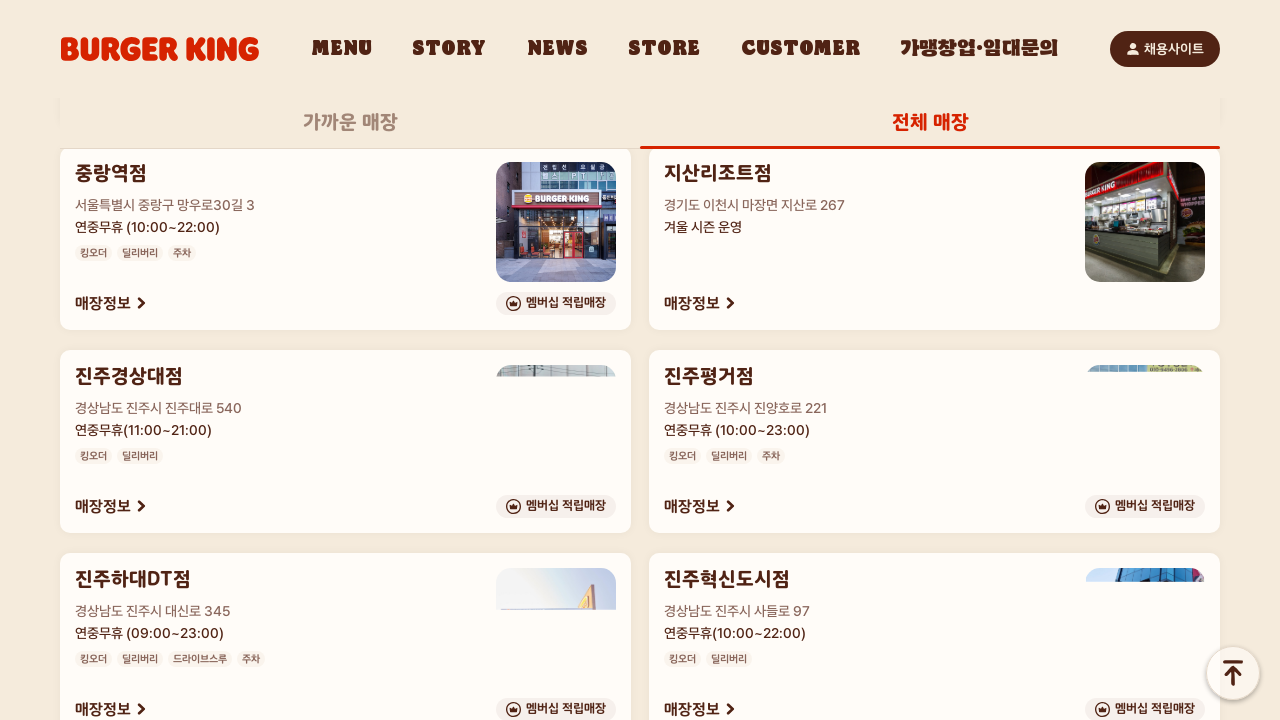

Counted store items: 506 items currently visible
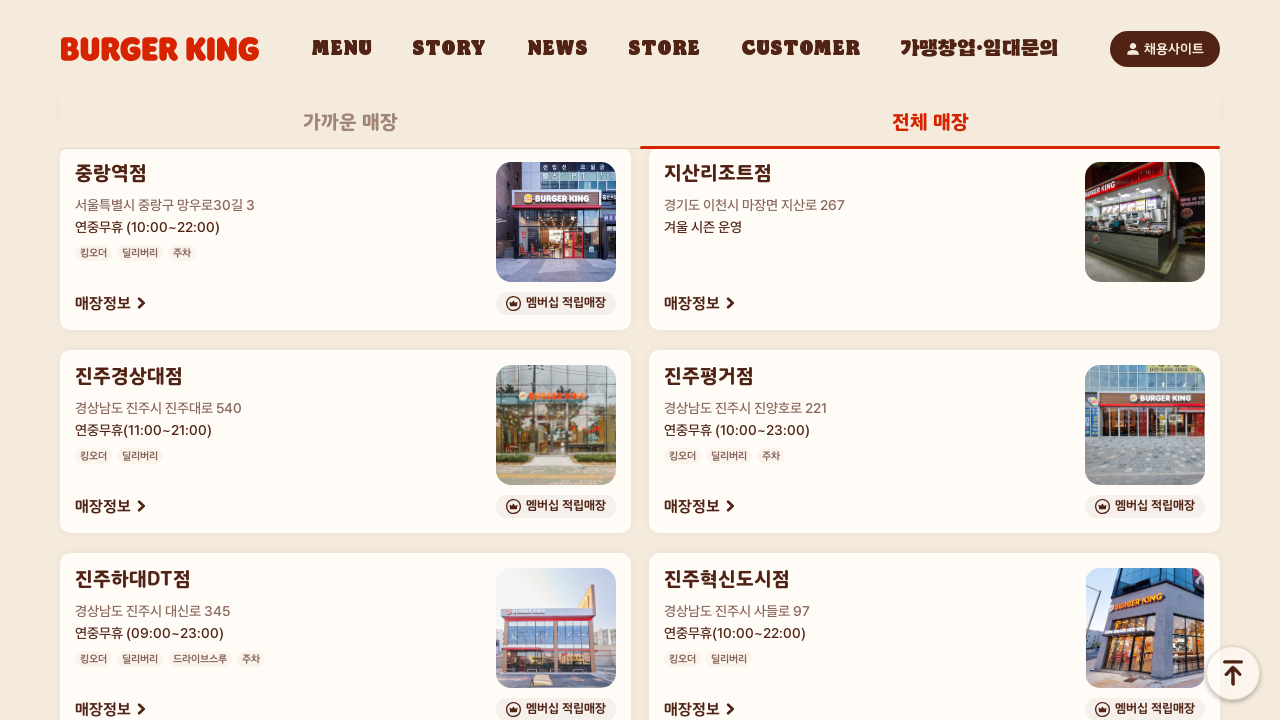

Clicked 'more' button to load additional stores at (640, 392) on button.btn02.btn_more02
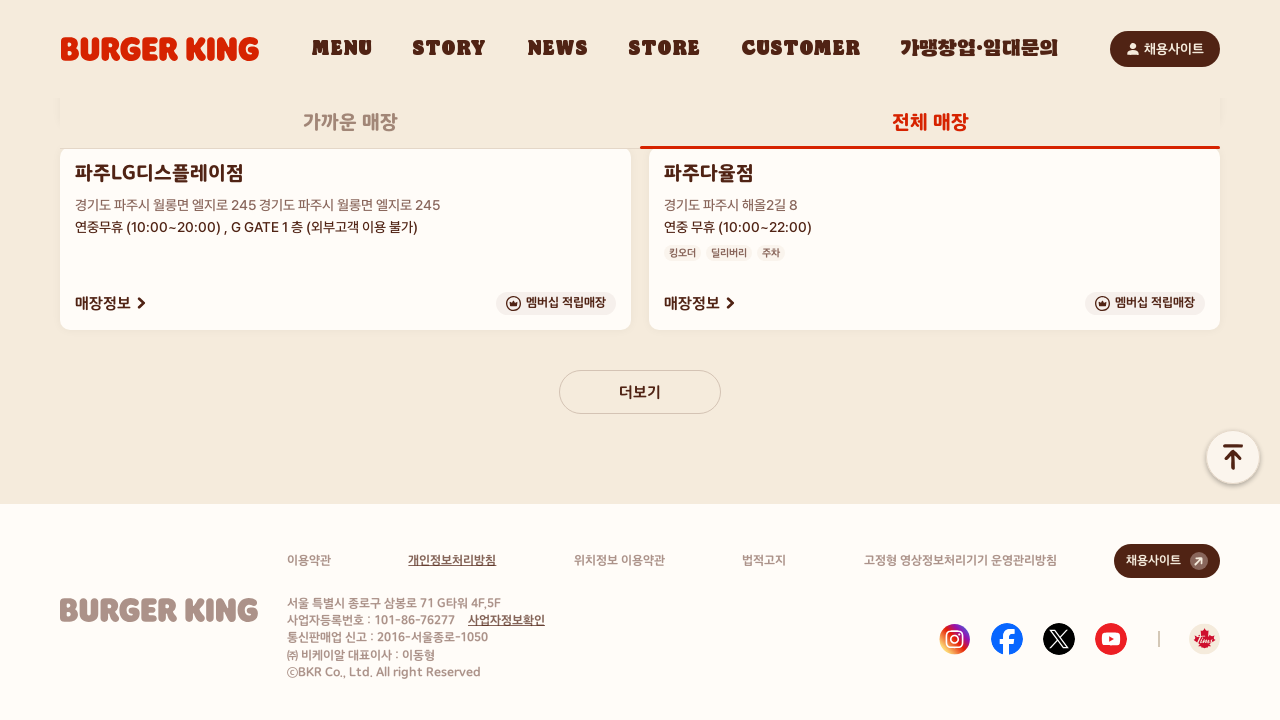

Waited 1.5 seconds for new stores to load
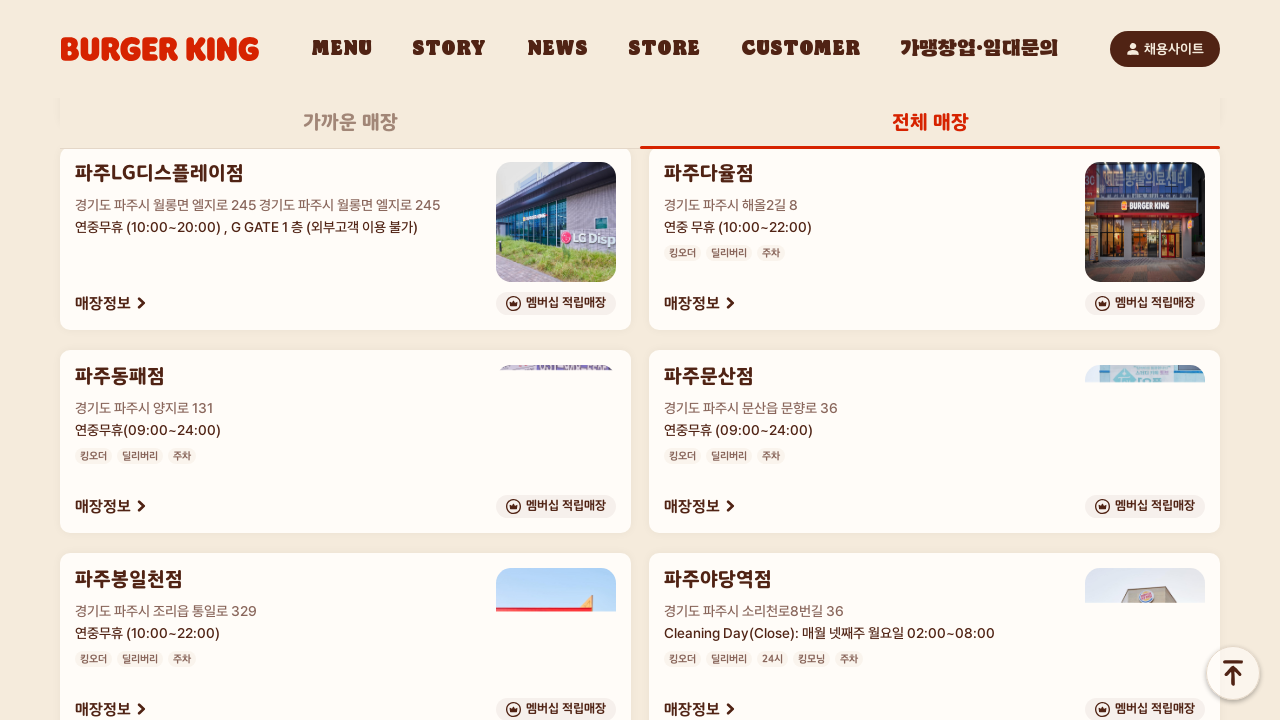

Counted store items: 548 items currently visible
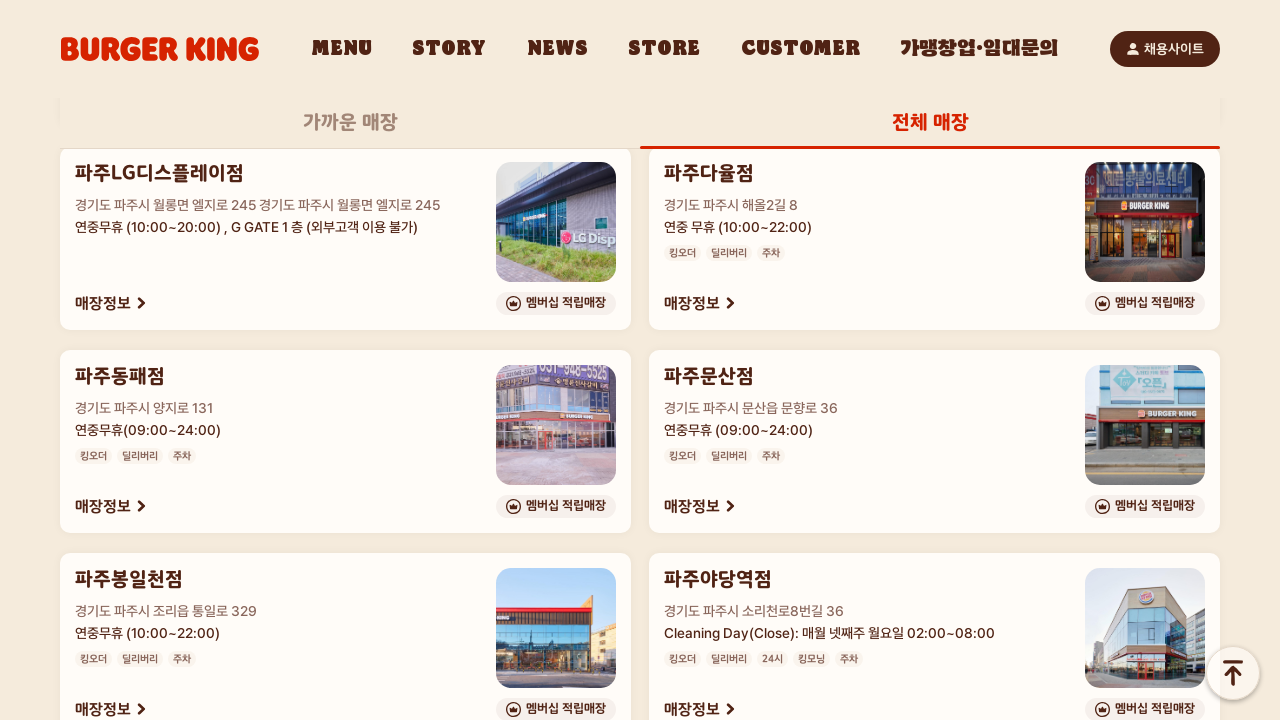

Clicked 'more' button to load additional stores at (640, 392) on button.btn02.btn_more02
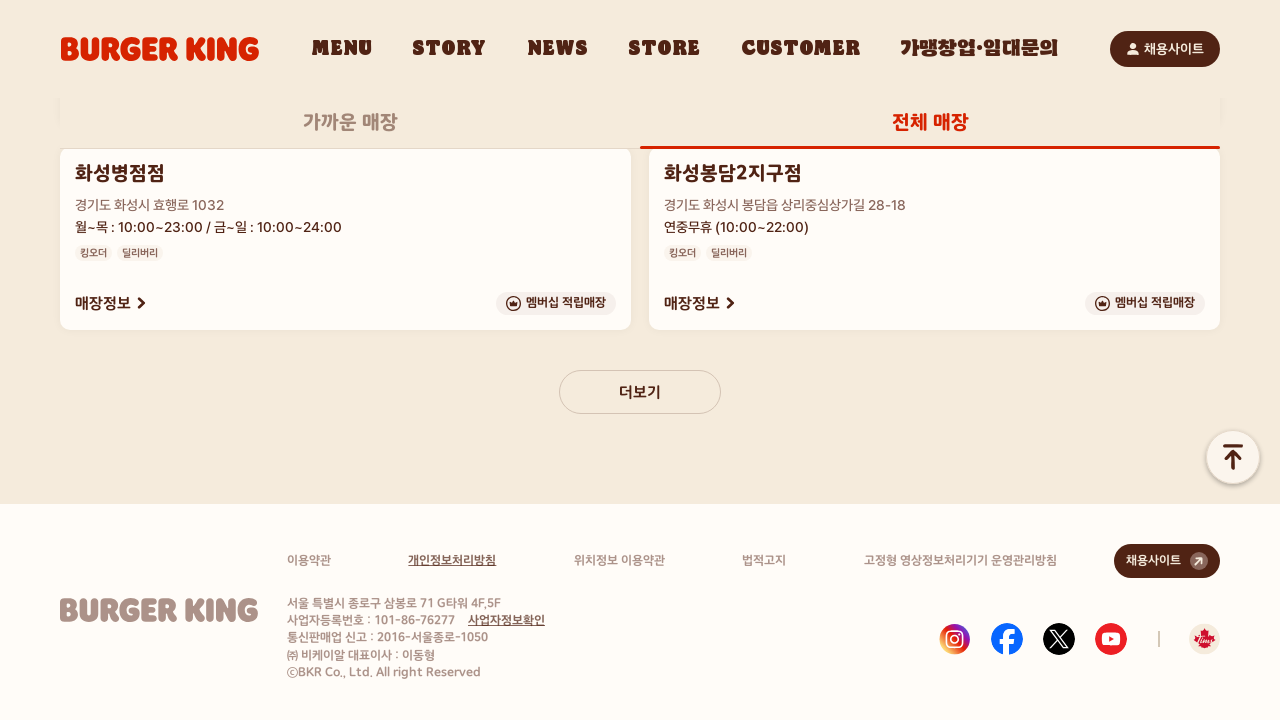

Waited 1.5 seconds for new stores to load
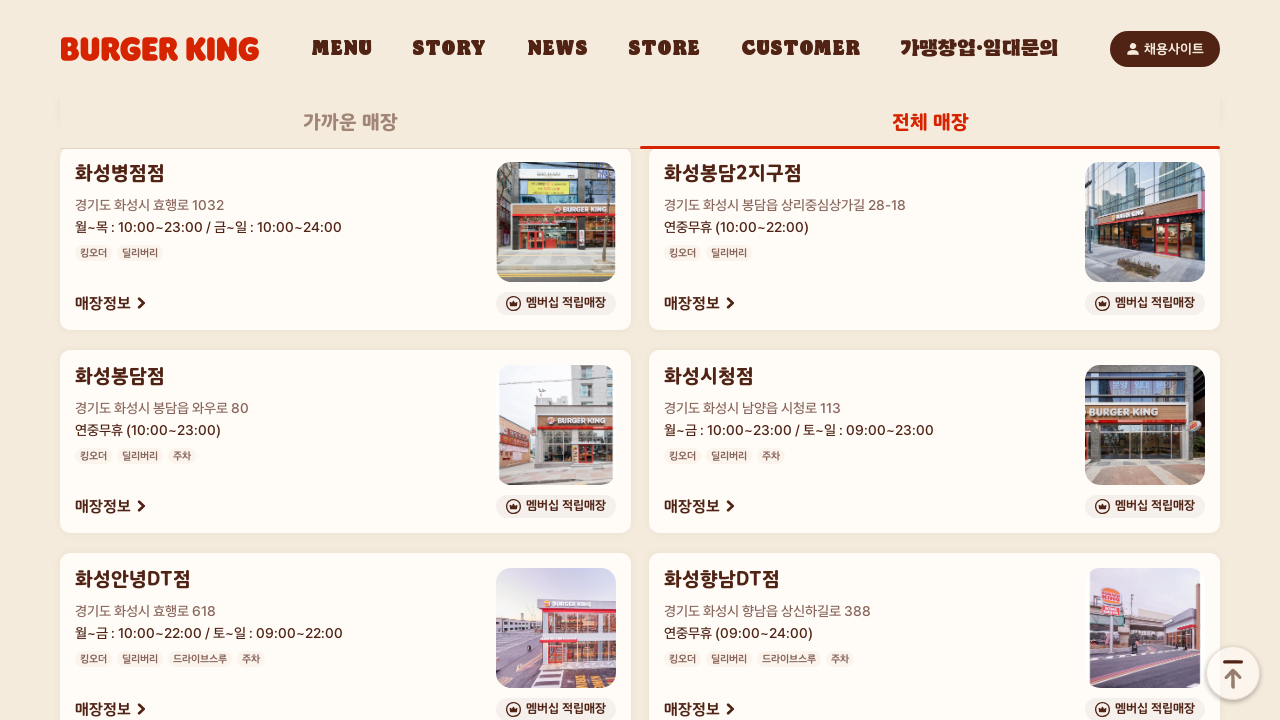

Counted store items: 553 items currently visible
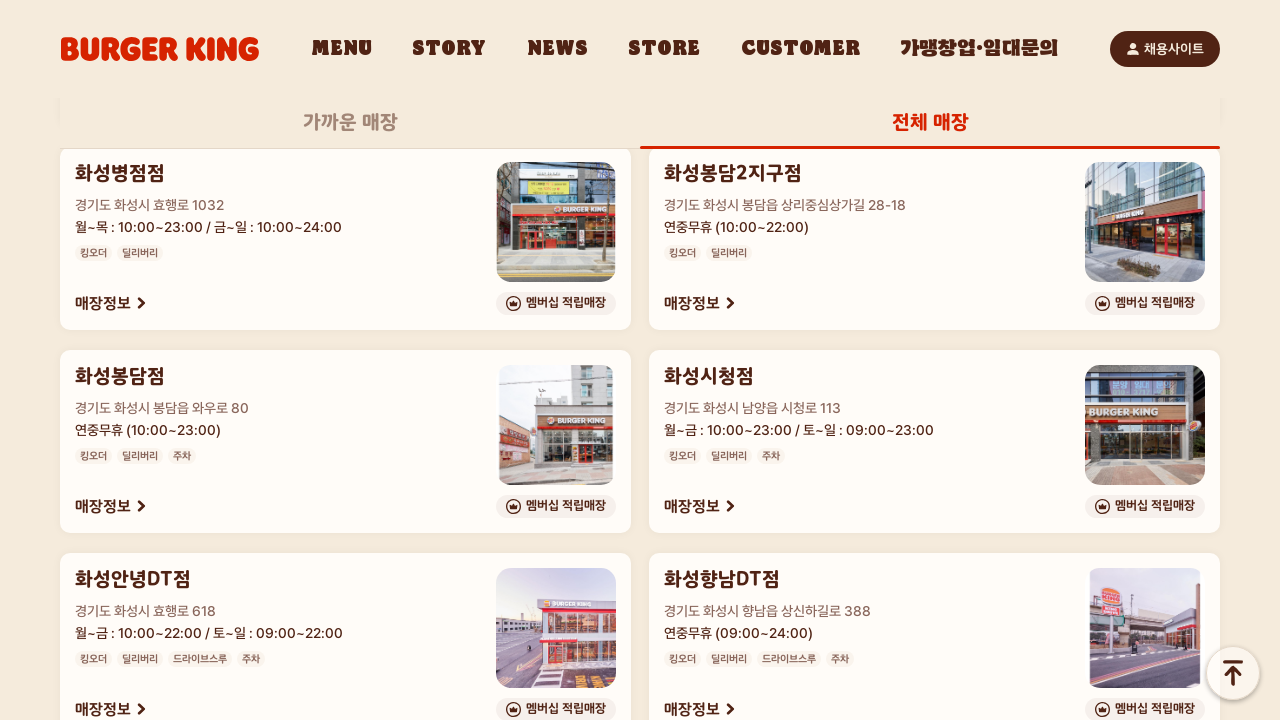

Clicked 'more' button to load additional stores at (640, 392) on button.btn02.btn_more02
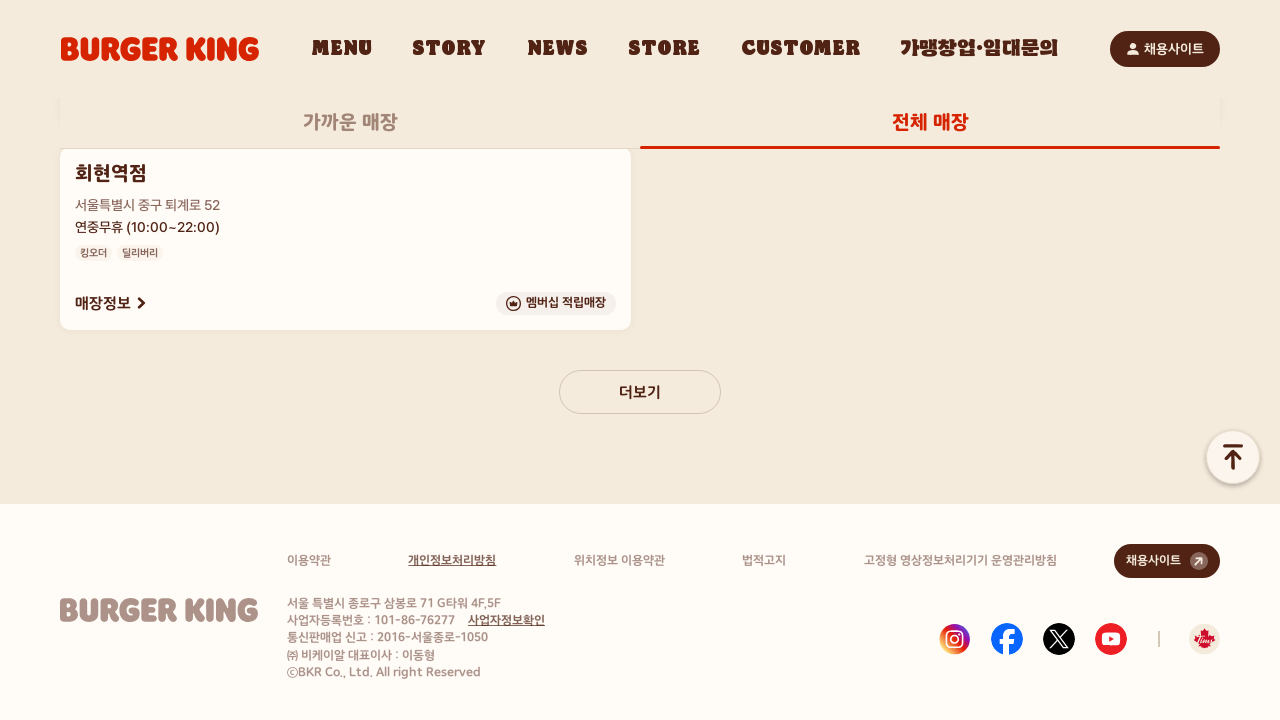

Waited 1.5 seconds for new stores to load
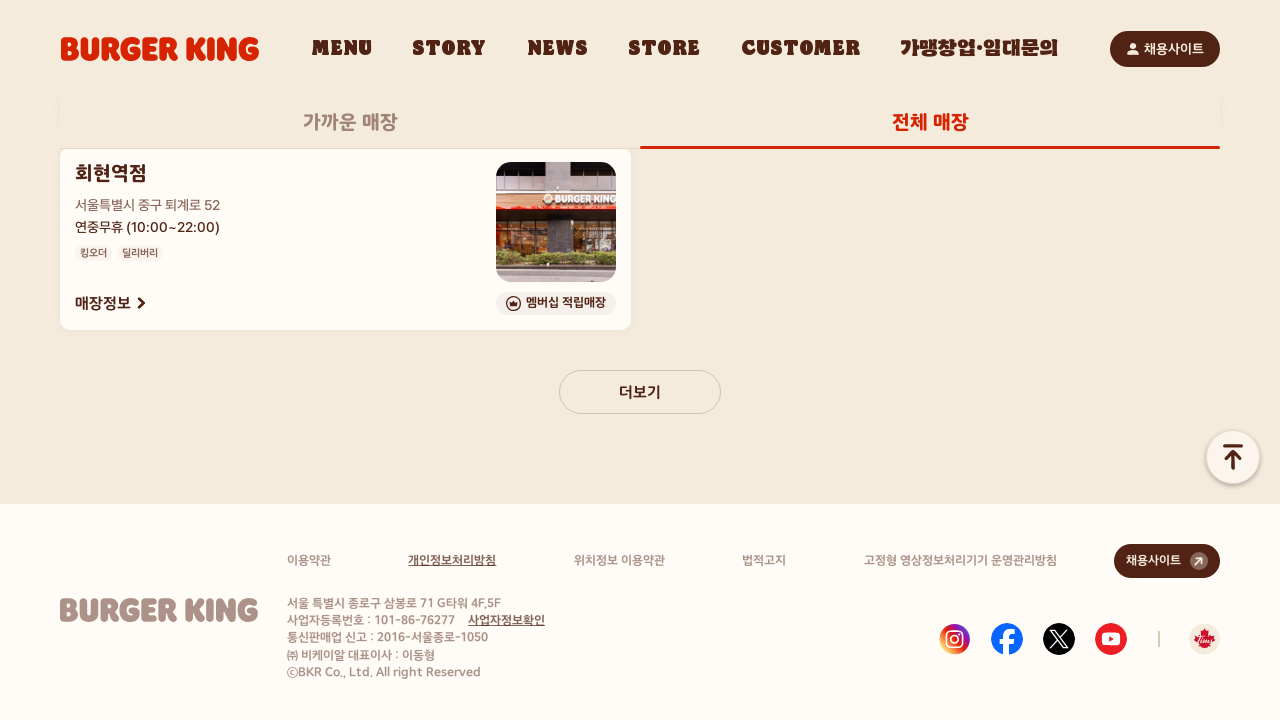

Counted store items: 553 items currently visible
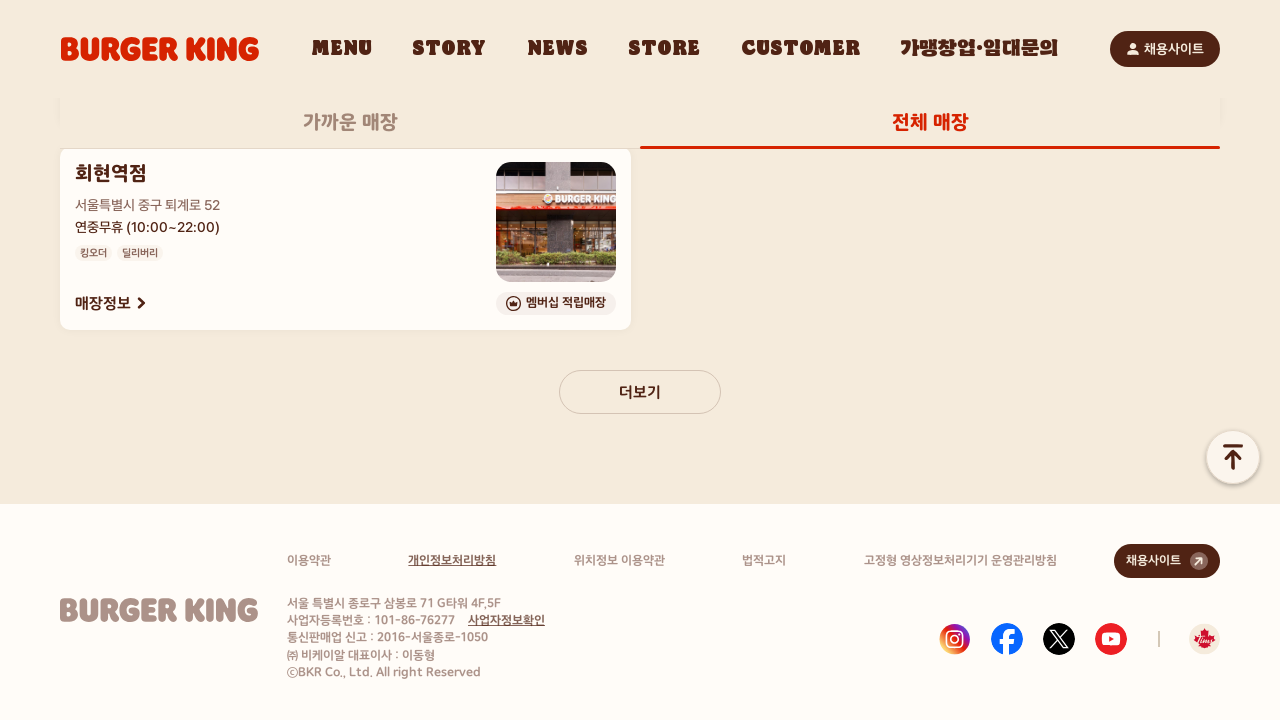

No new stores loaded - stopping iteration
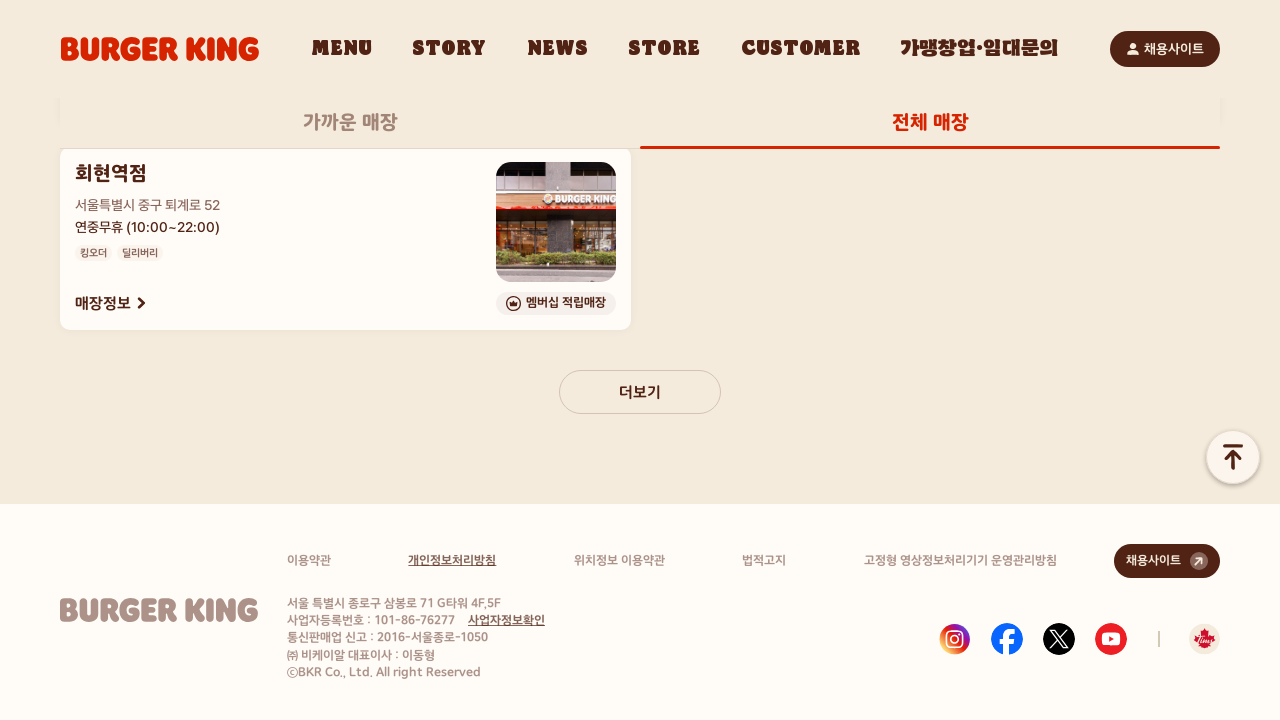

Final verification: all store items loaded successfully
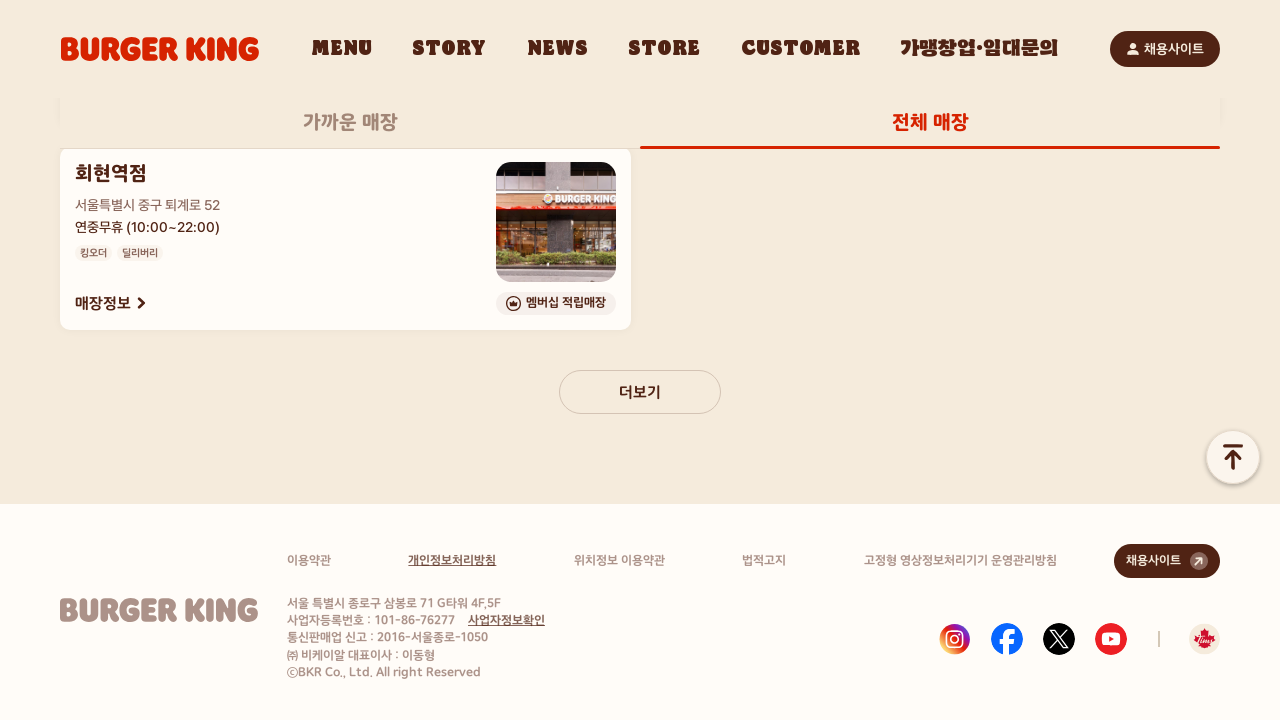

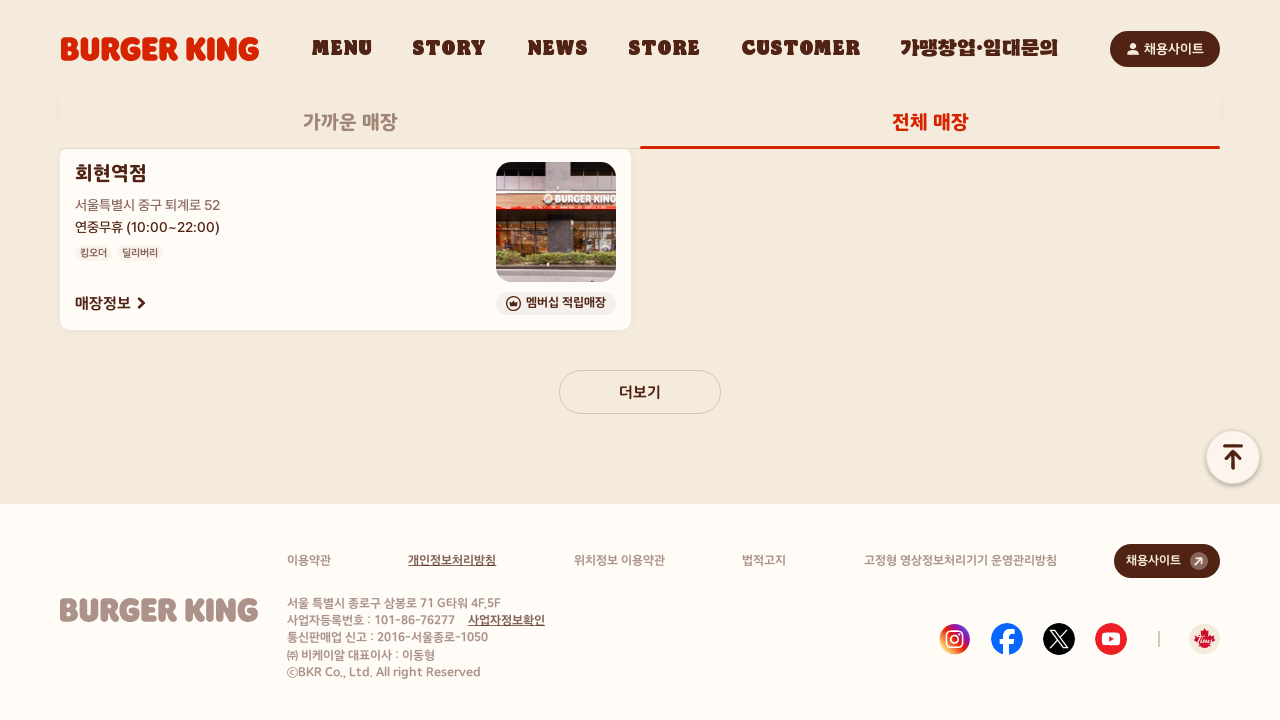